Tests a practice form by filling out personal information including name, email, gender, phone number, date of birth, subjects, hobbies, address, state and city, then closes the confirmation modal.

Starting URL: https://demoqa.com/automation-practice-form

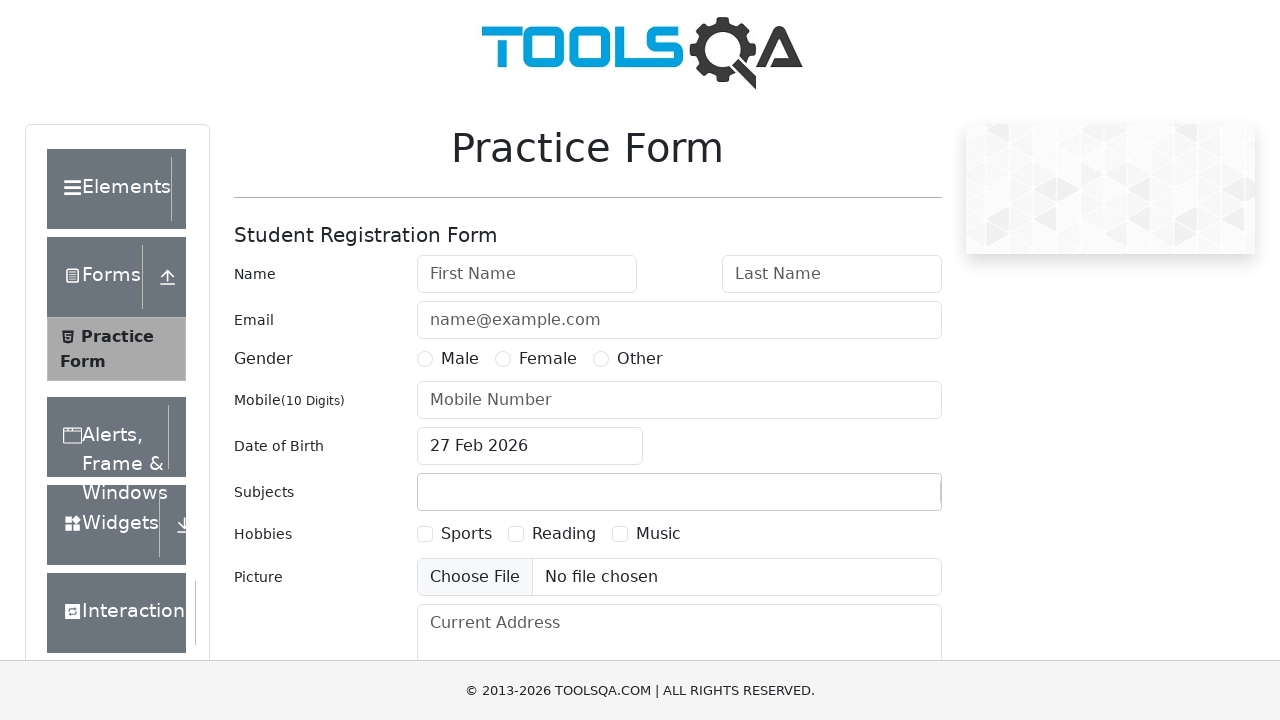

Set viewport size to 1920x1080
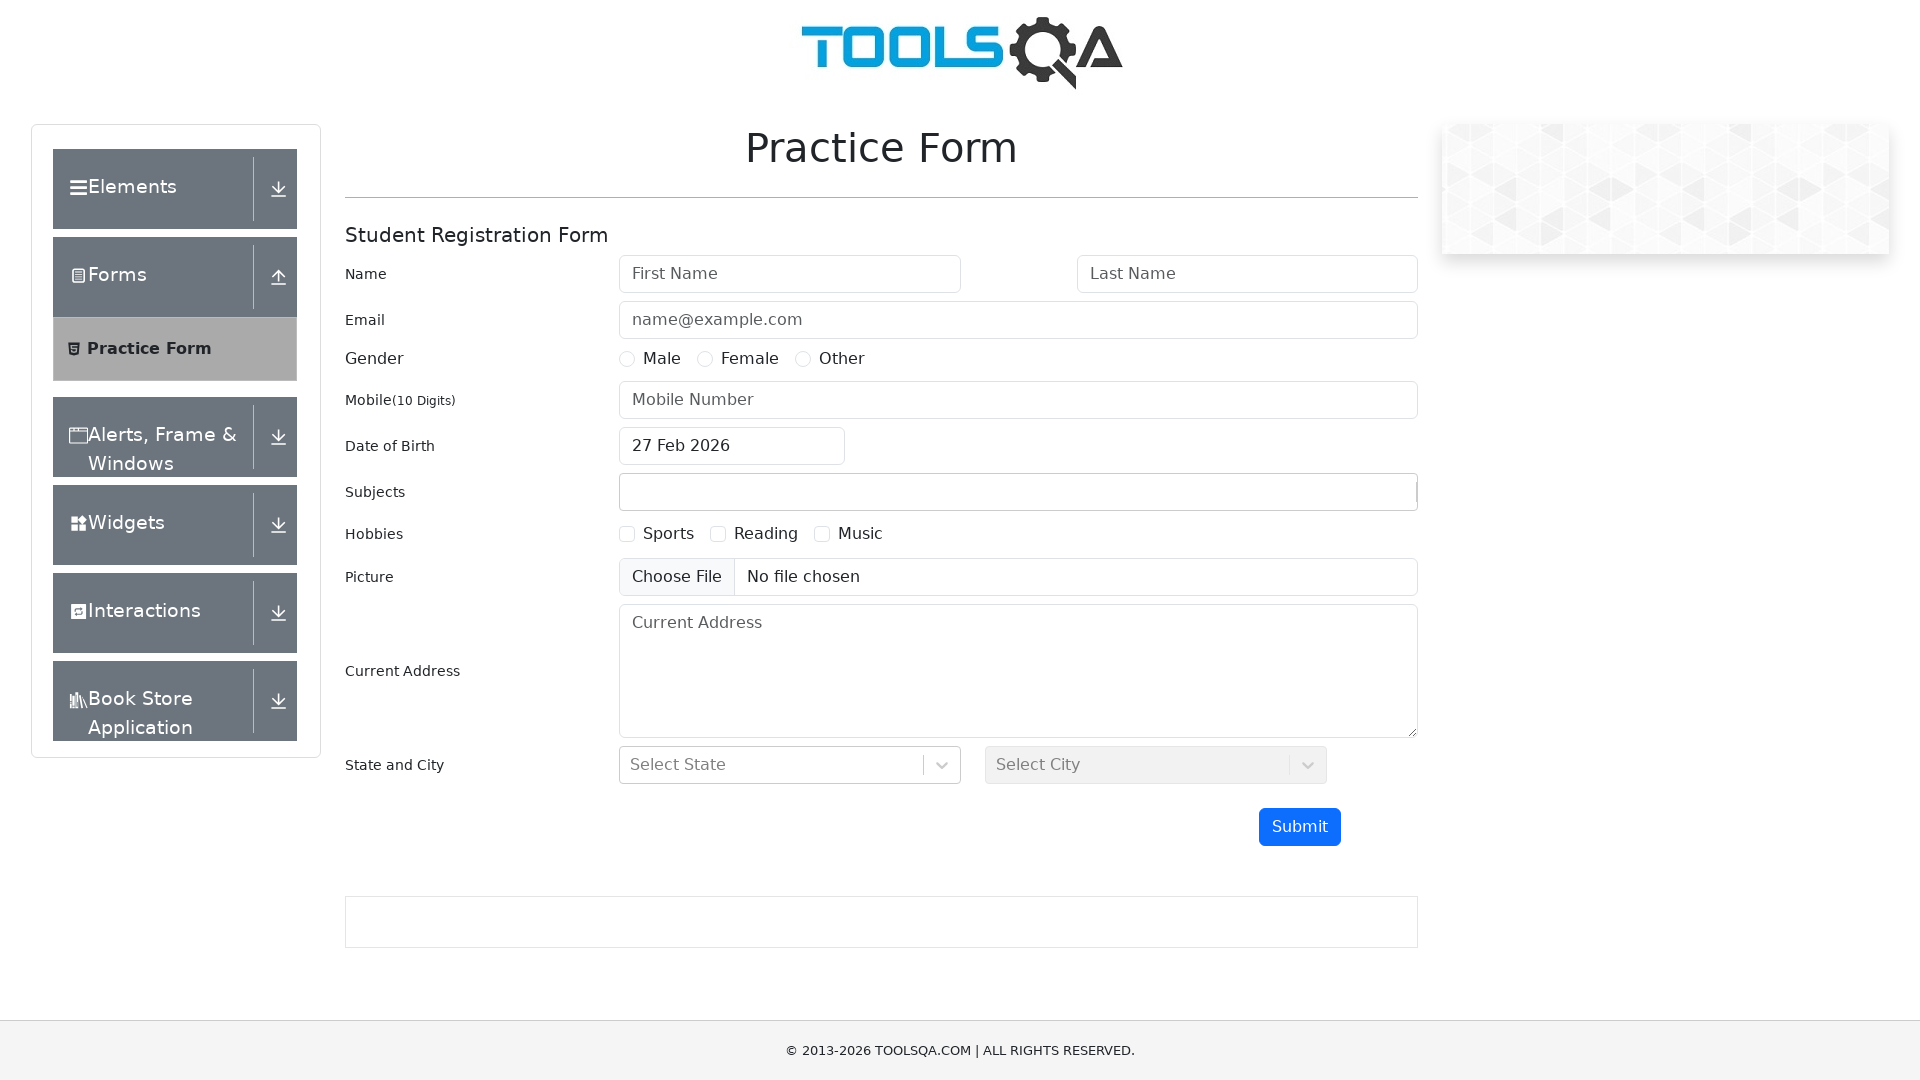

Filled First Name field with 'Mykola' on input[placeholder="First Name"]
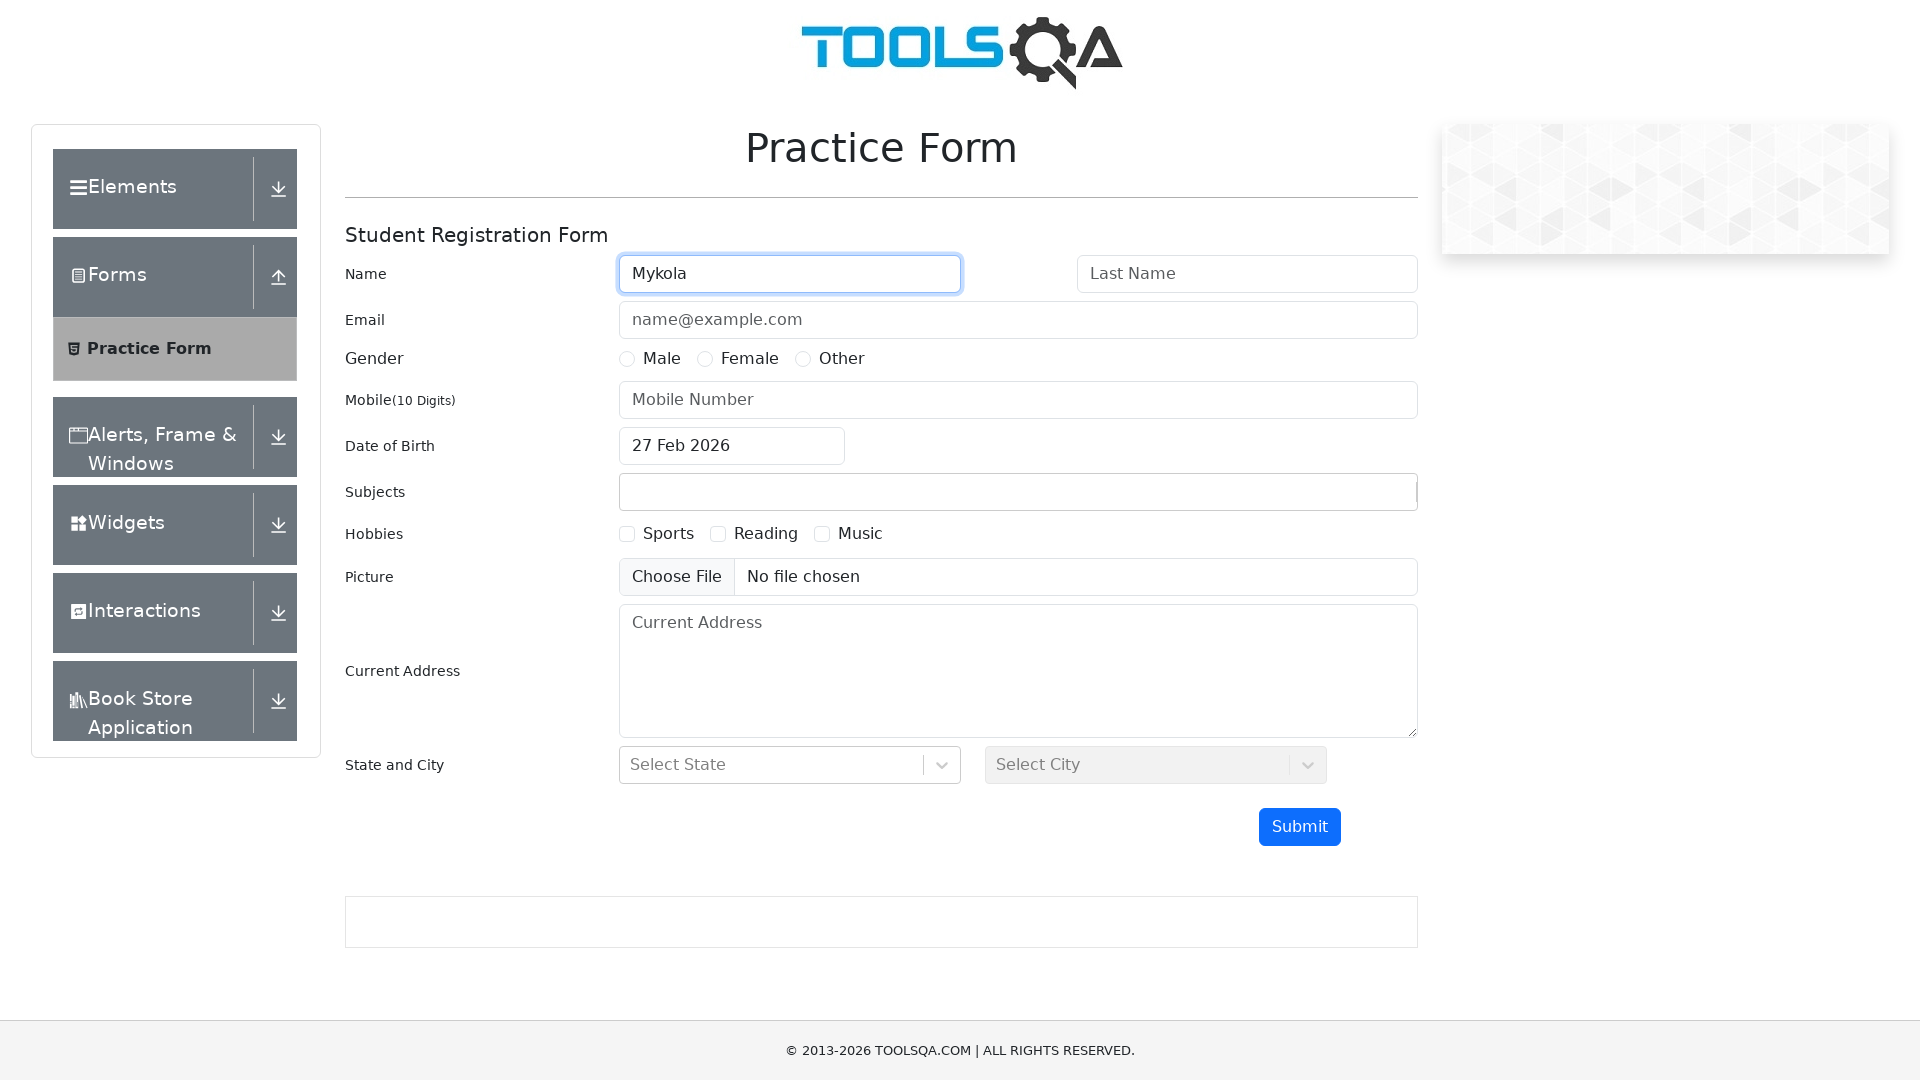

Filled Last Name field with 'Petrov' on input[placeholder="Last Name"]
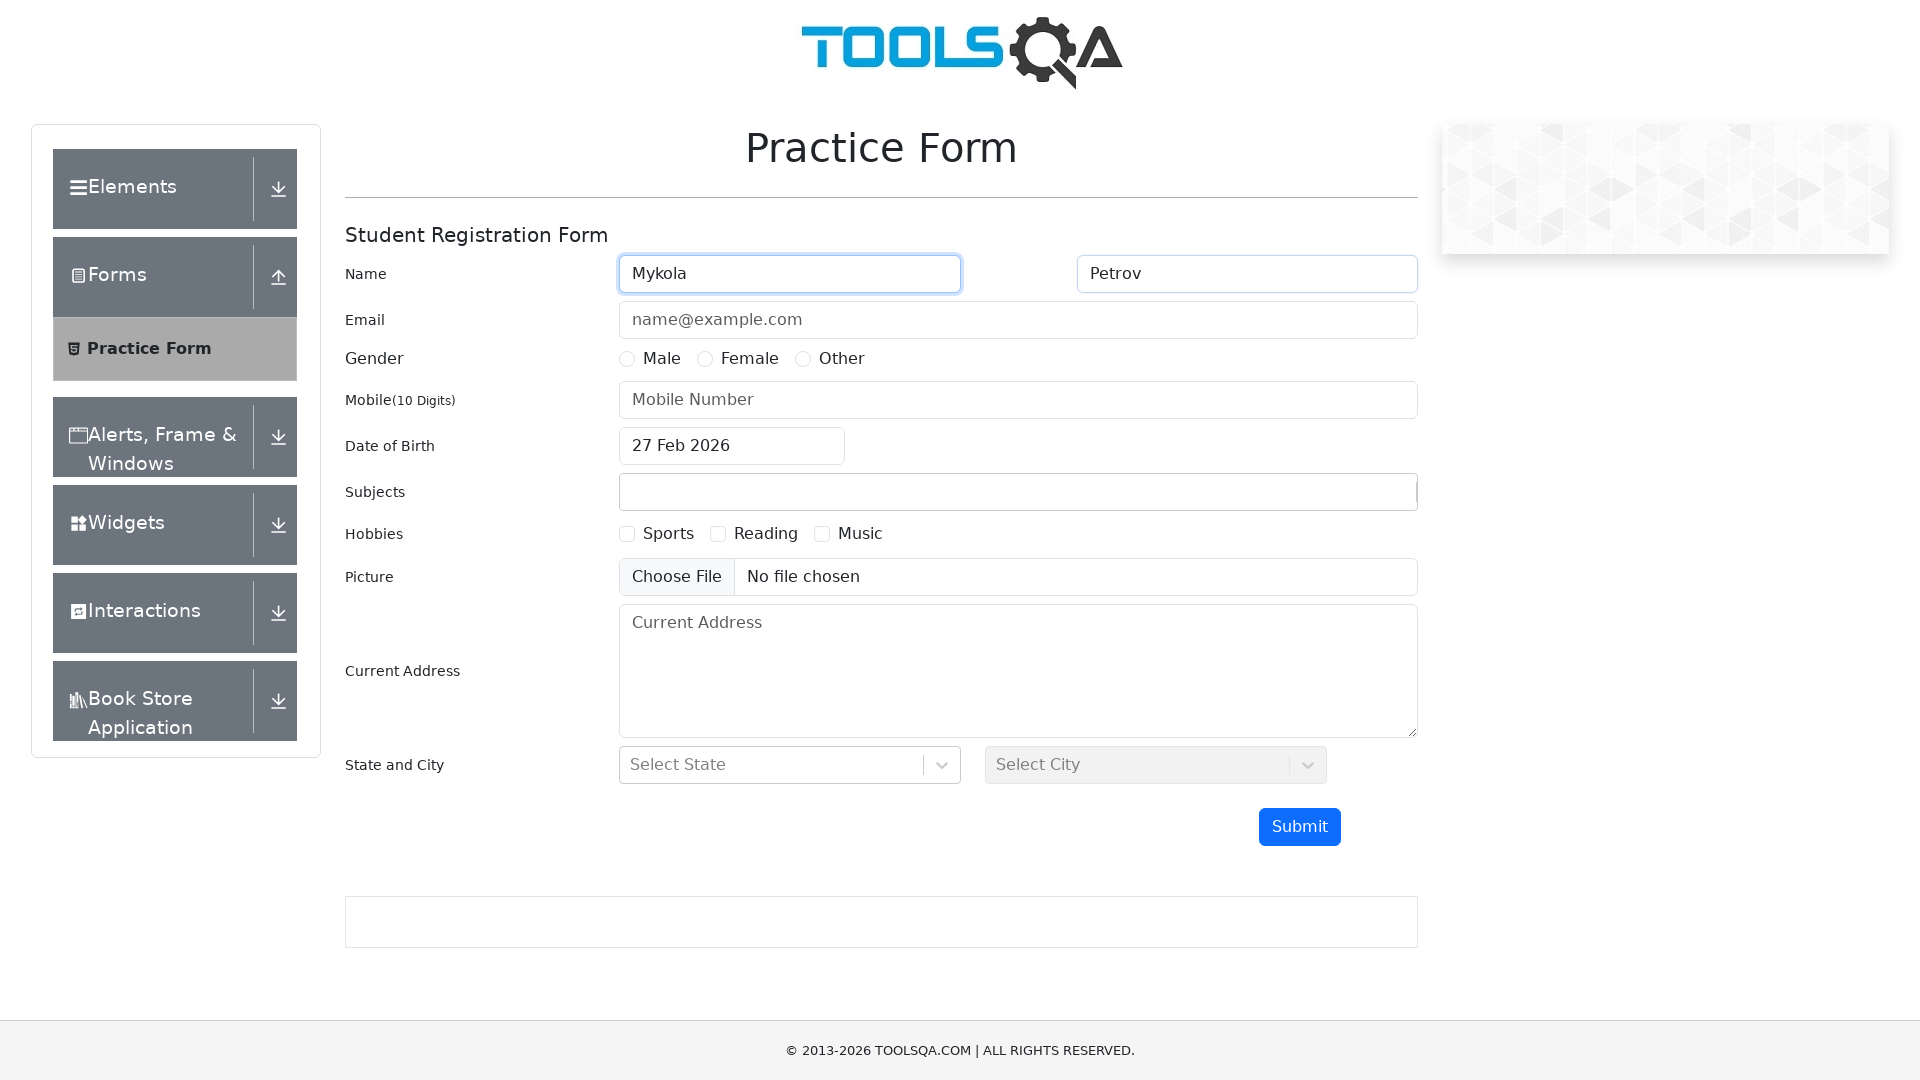

Filled Email field with 'example@gmail.com' on input[placeholder="name@example.com"]
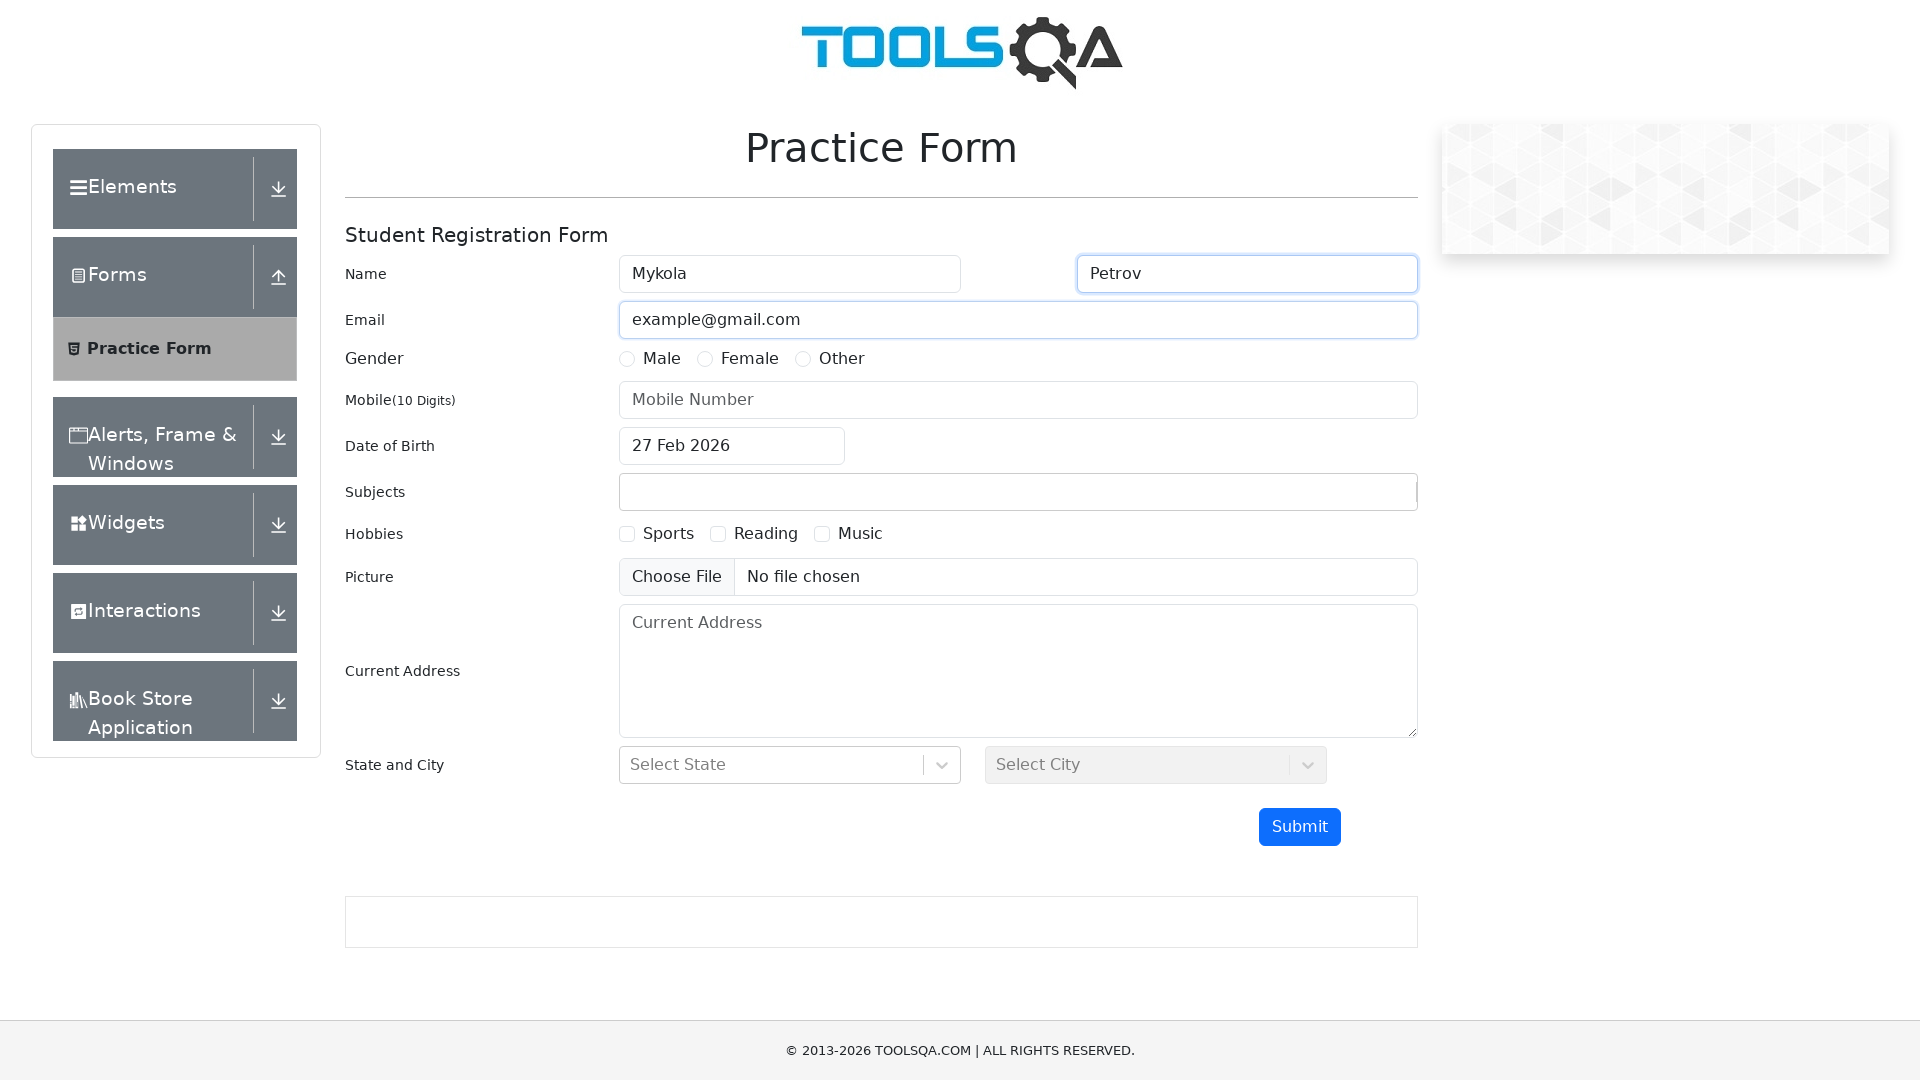

Selected Male gender option at (662, 359) on label[for="gender-radio-1"]
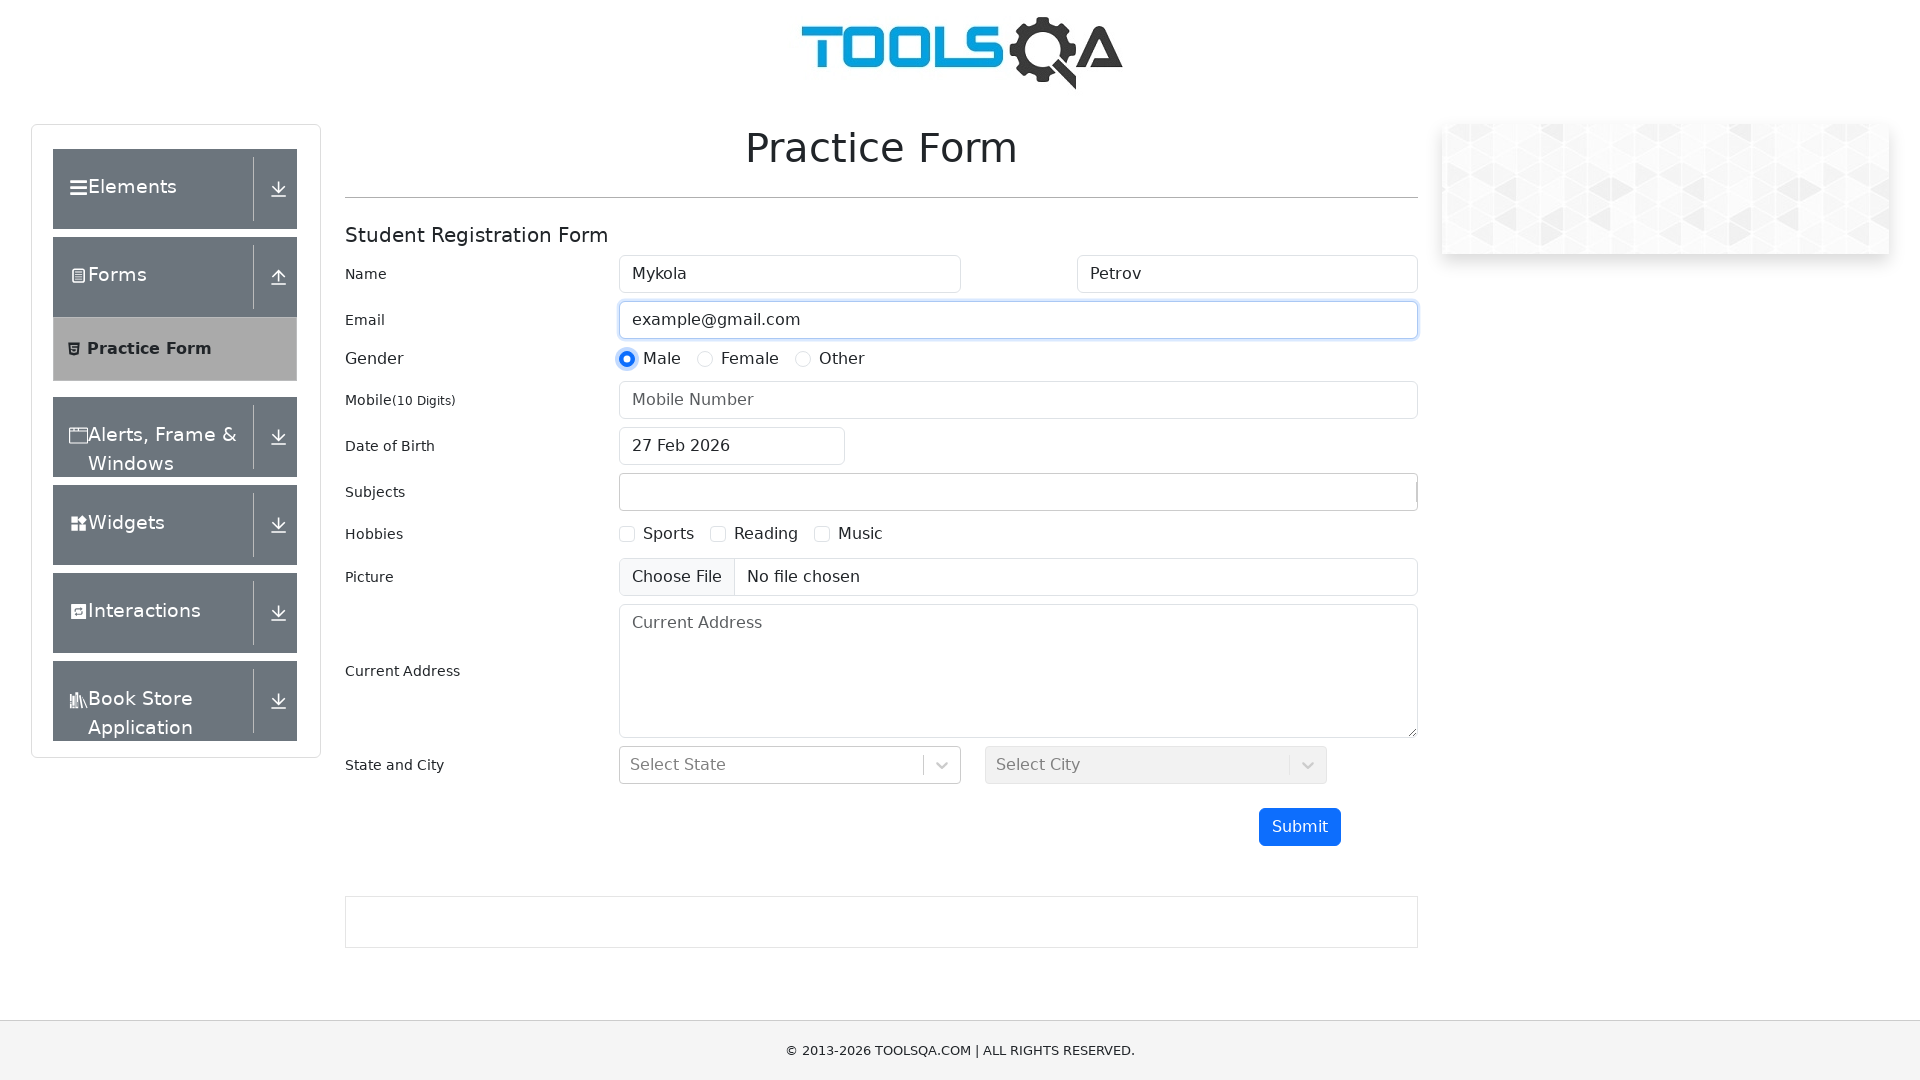

Filled Phone Number field with '0661324657' on input#userNumber
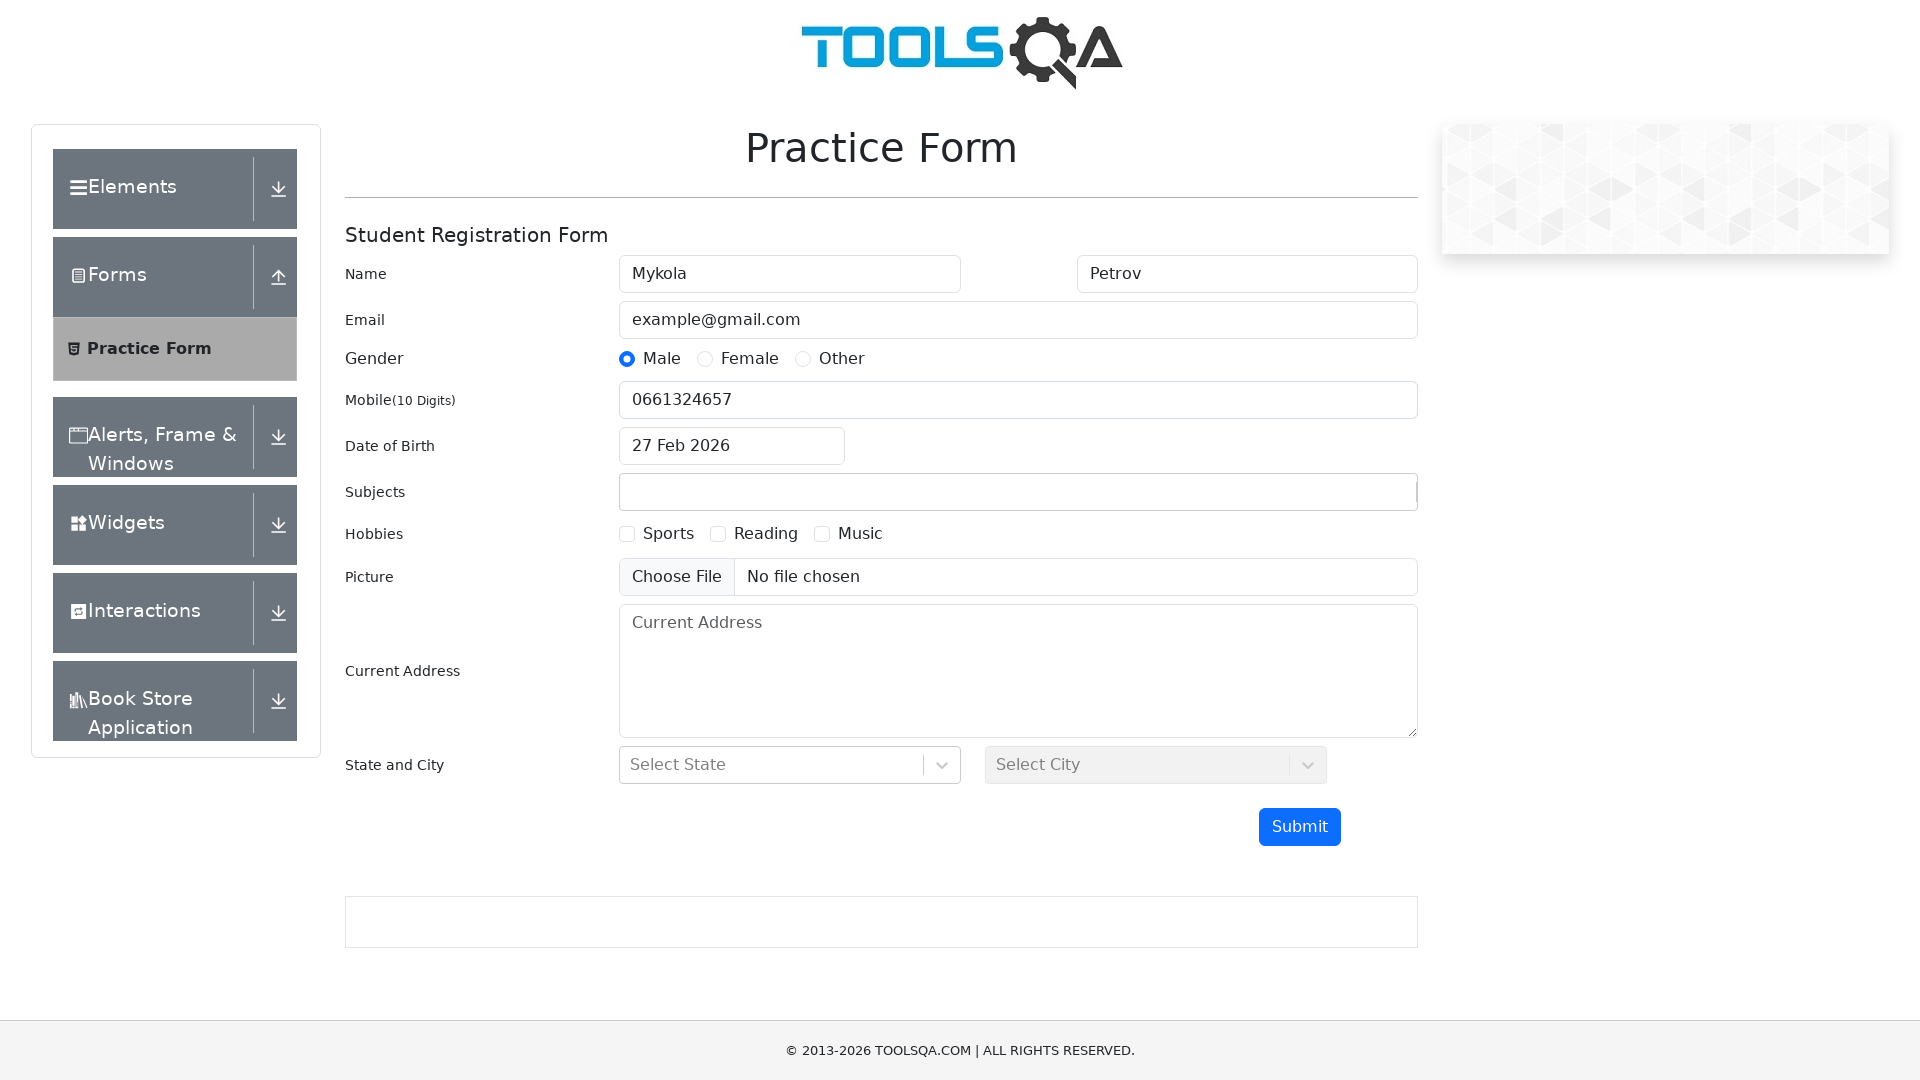

Clicked Date of Birth input field at (732, 446) on #dateOfBirthInput
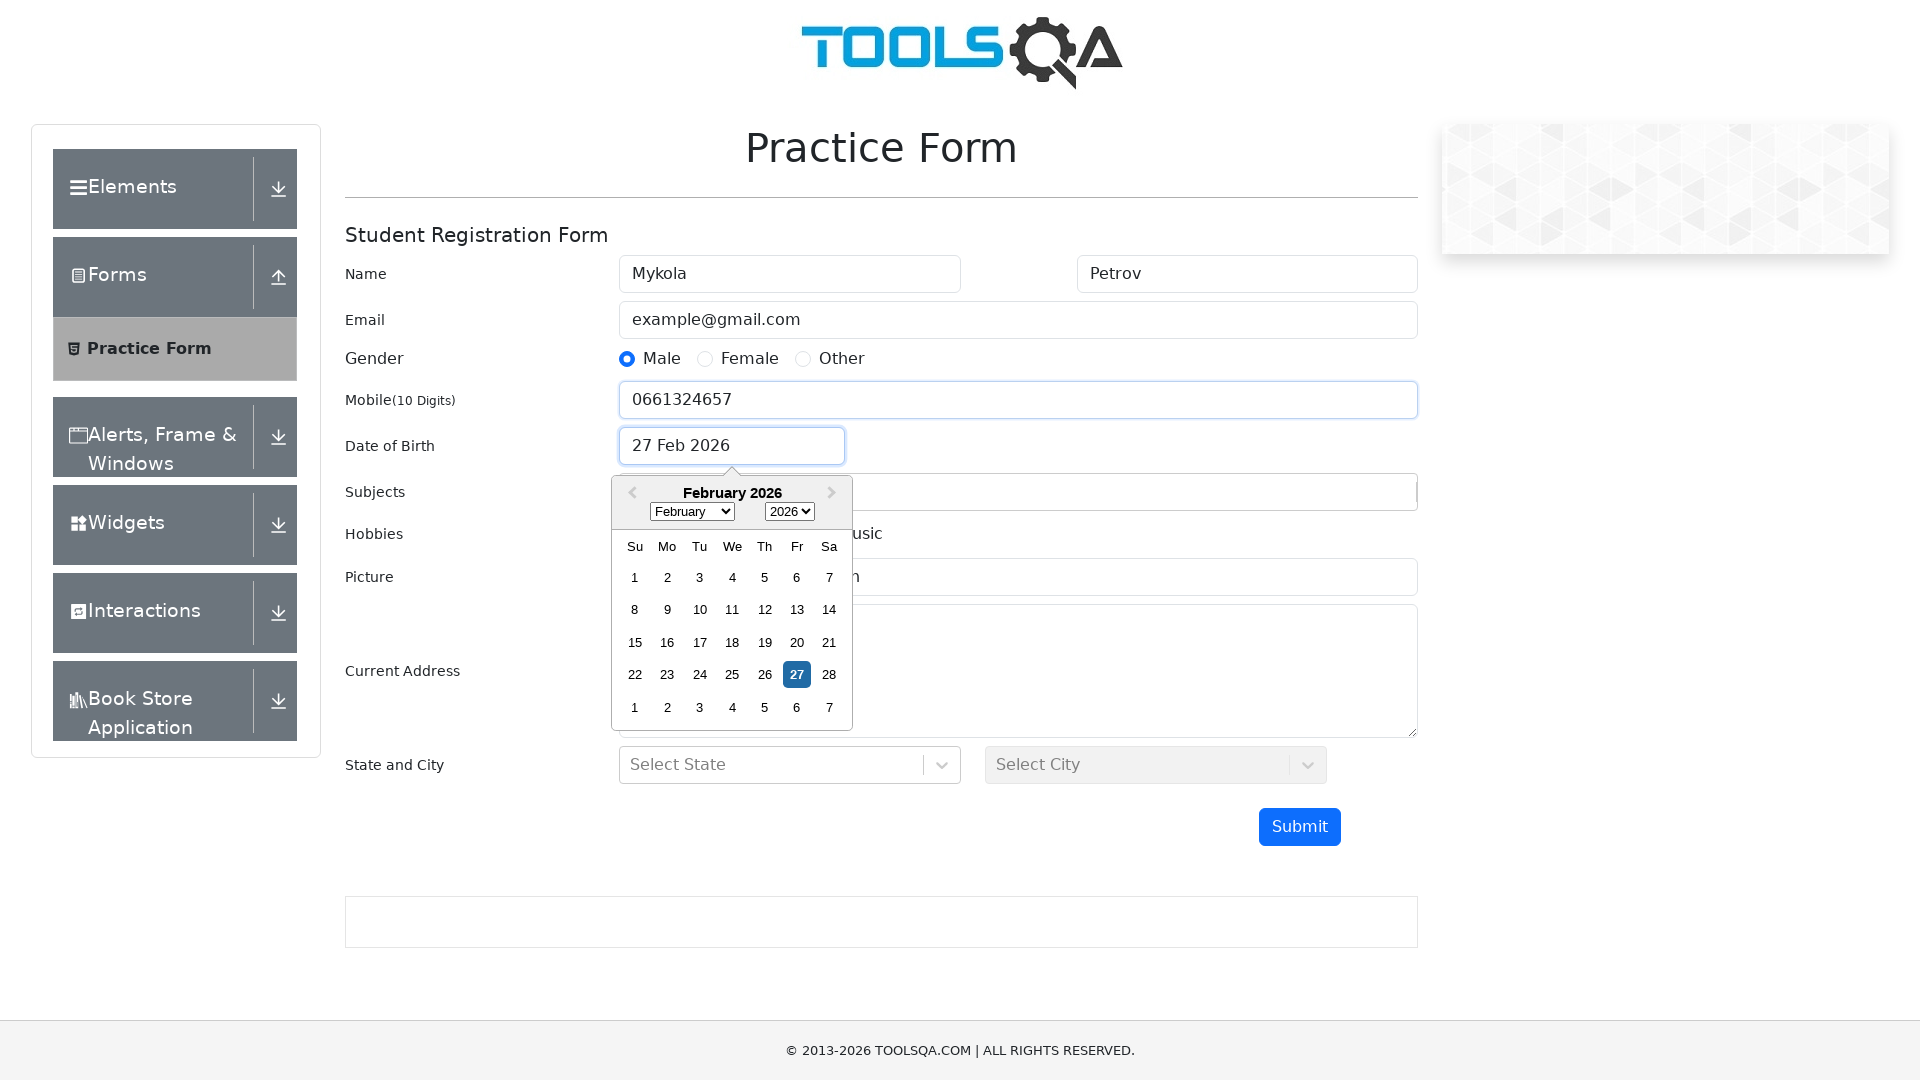

Selected June from month dropdown on select.react-datepicker__month-select
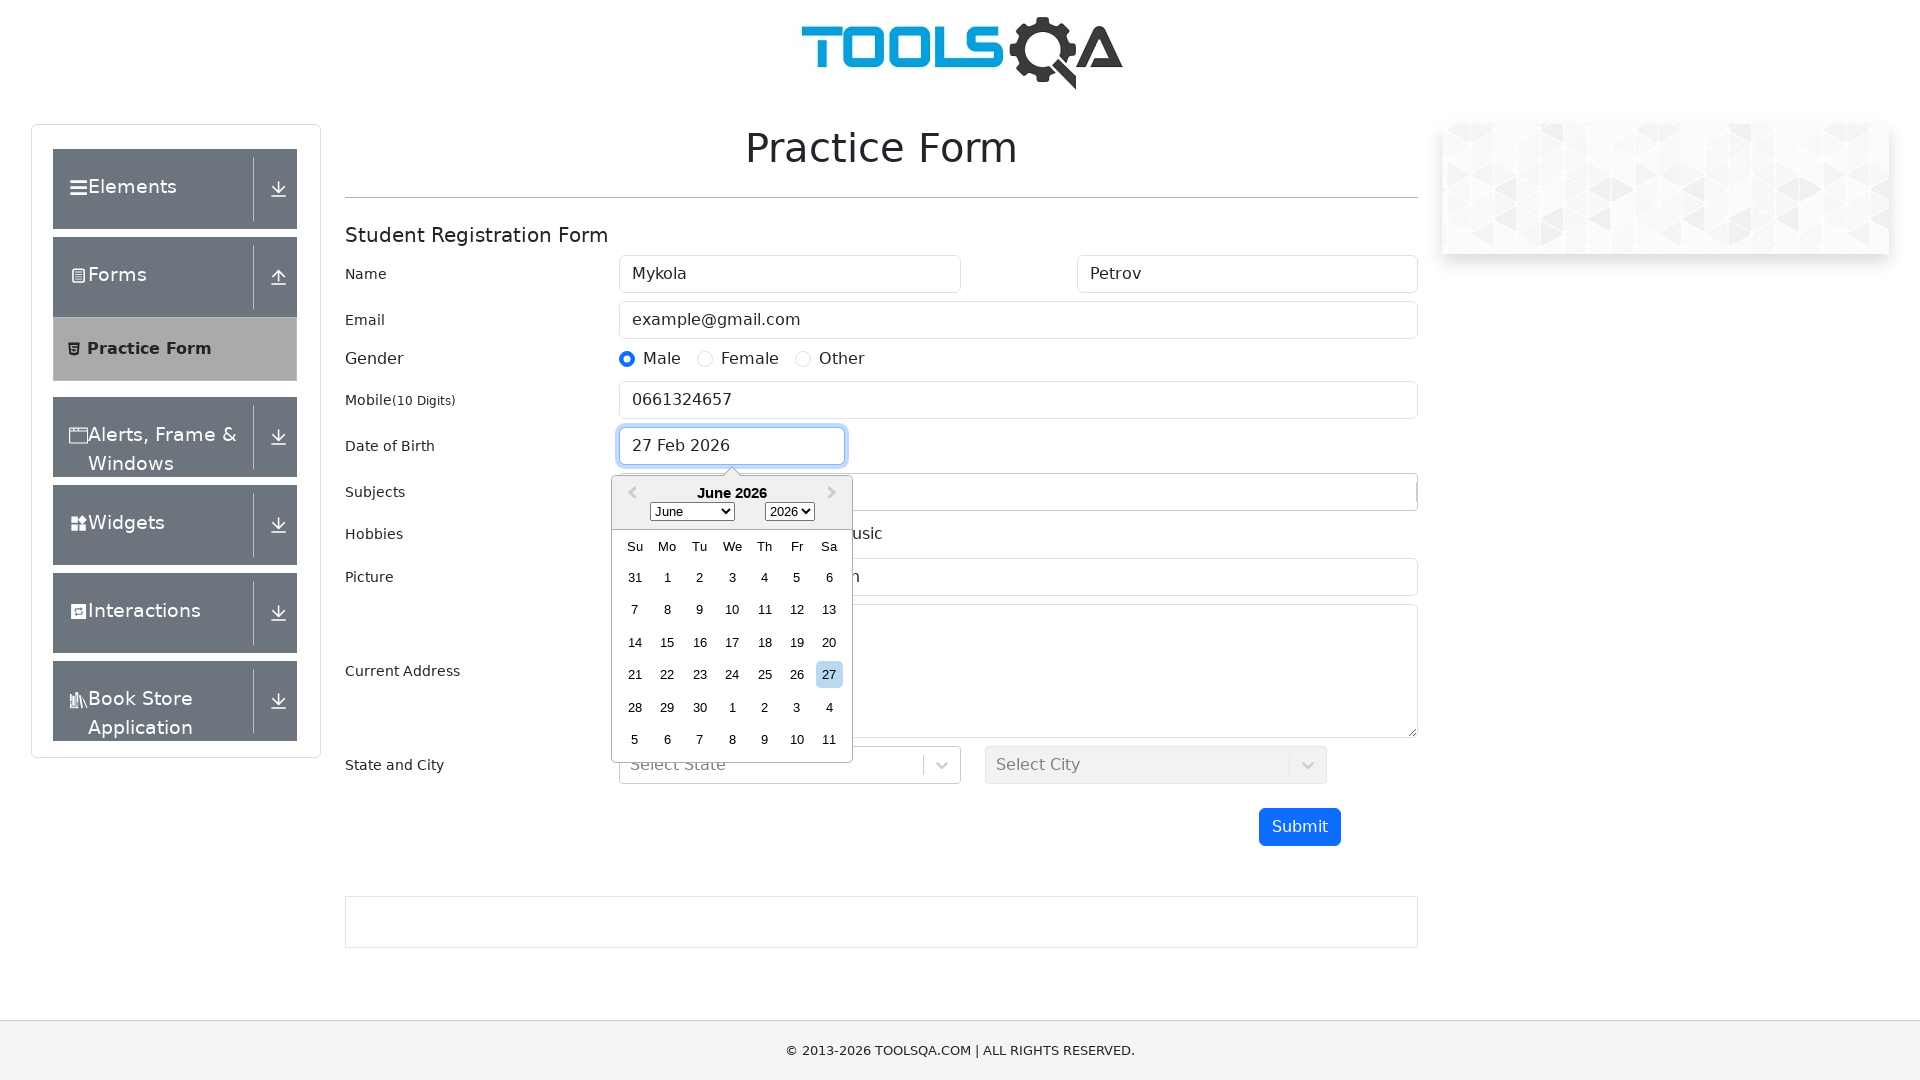

Selected 15th day from date picker at (667, 642) on div.react-datepicker__day--015:not(.react-datepicker__day--outside-month)
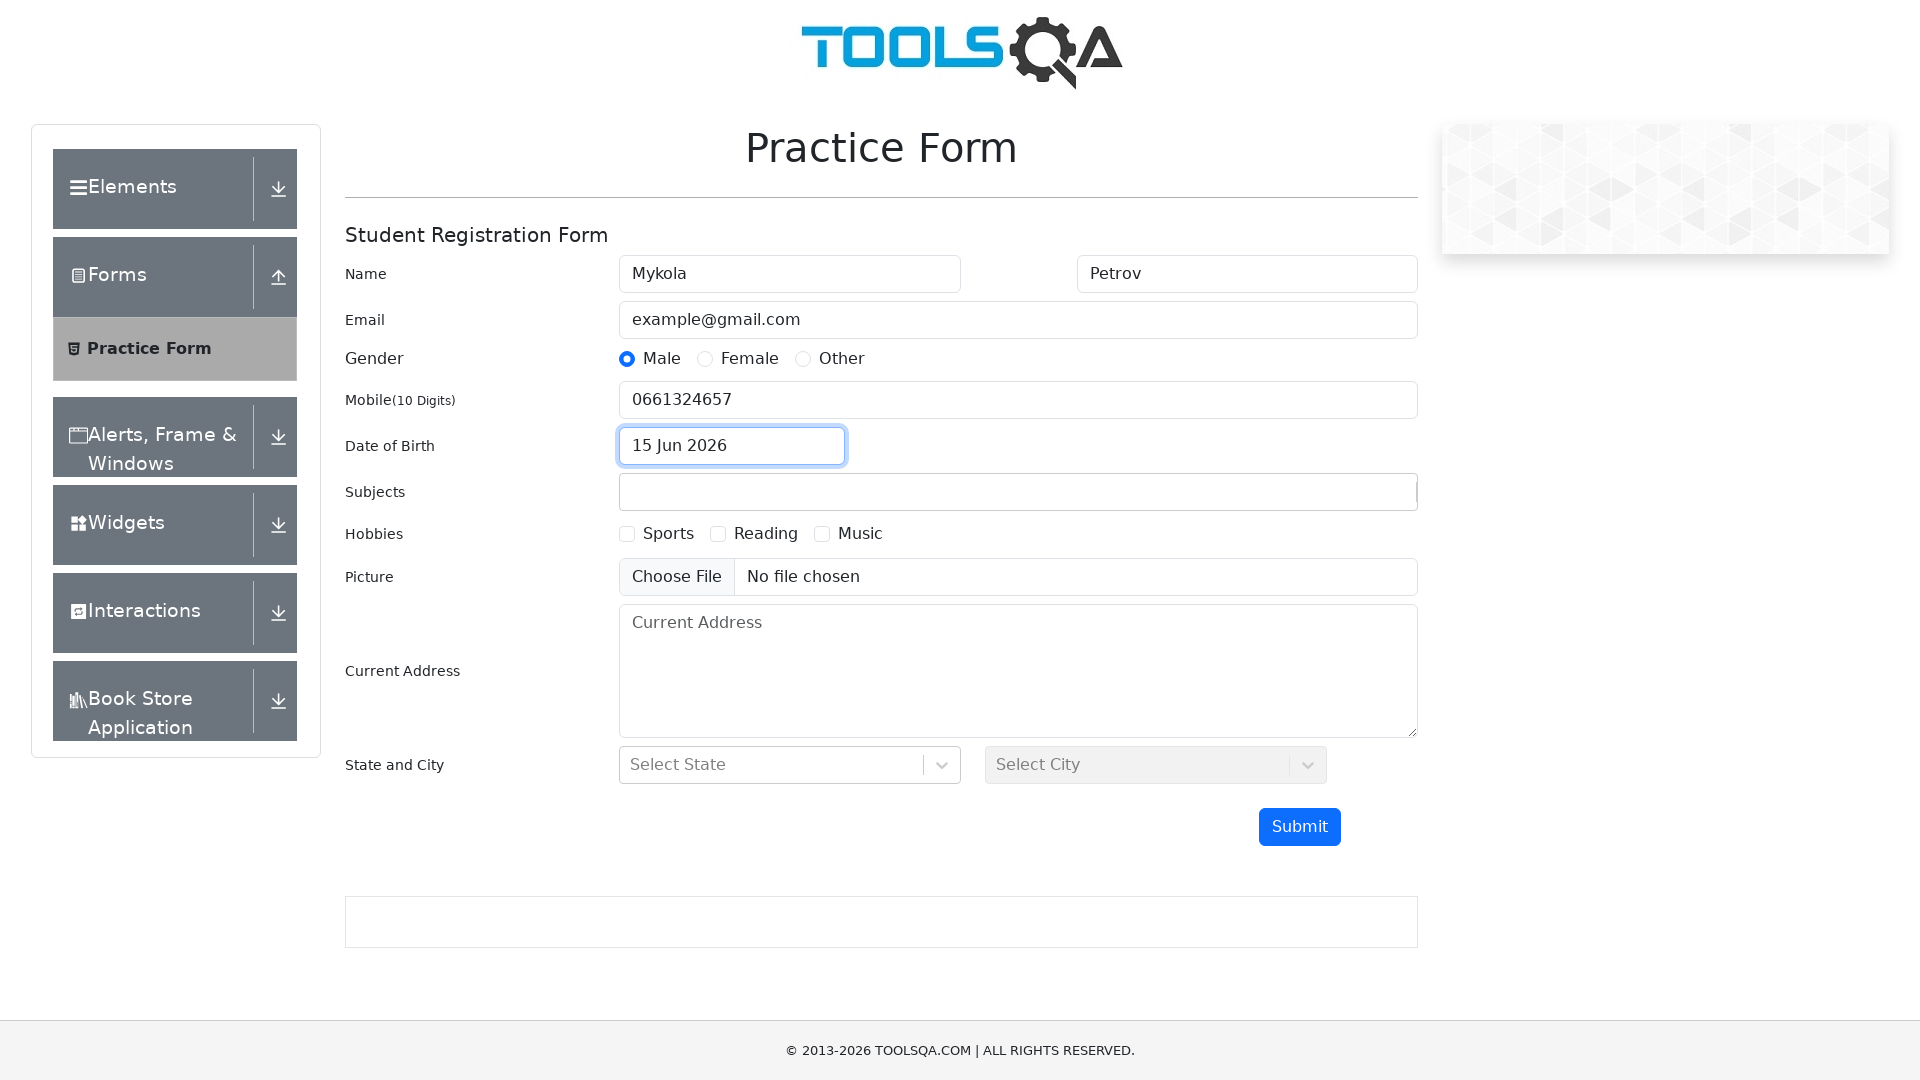

Filled Subjects field with 'English' on #subjectsInput
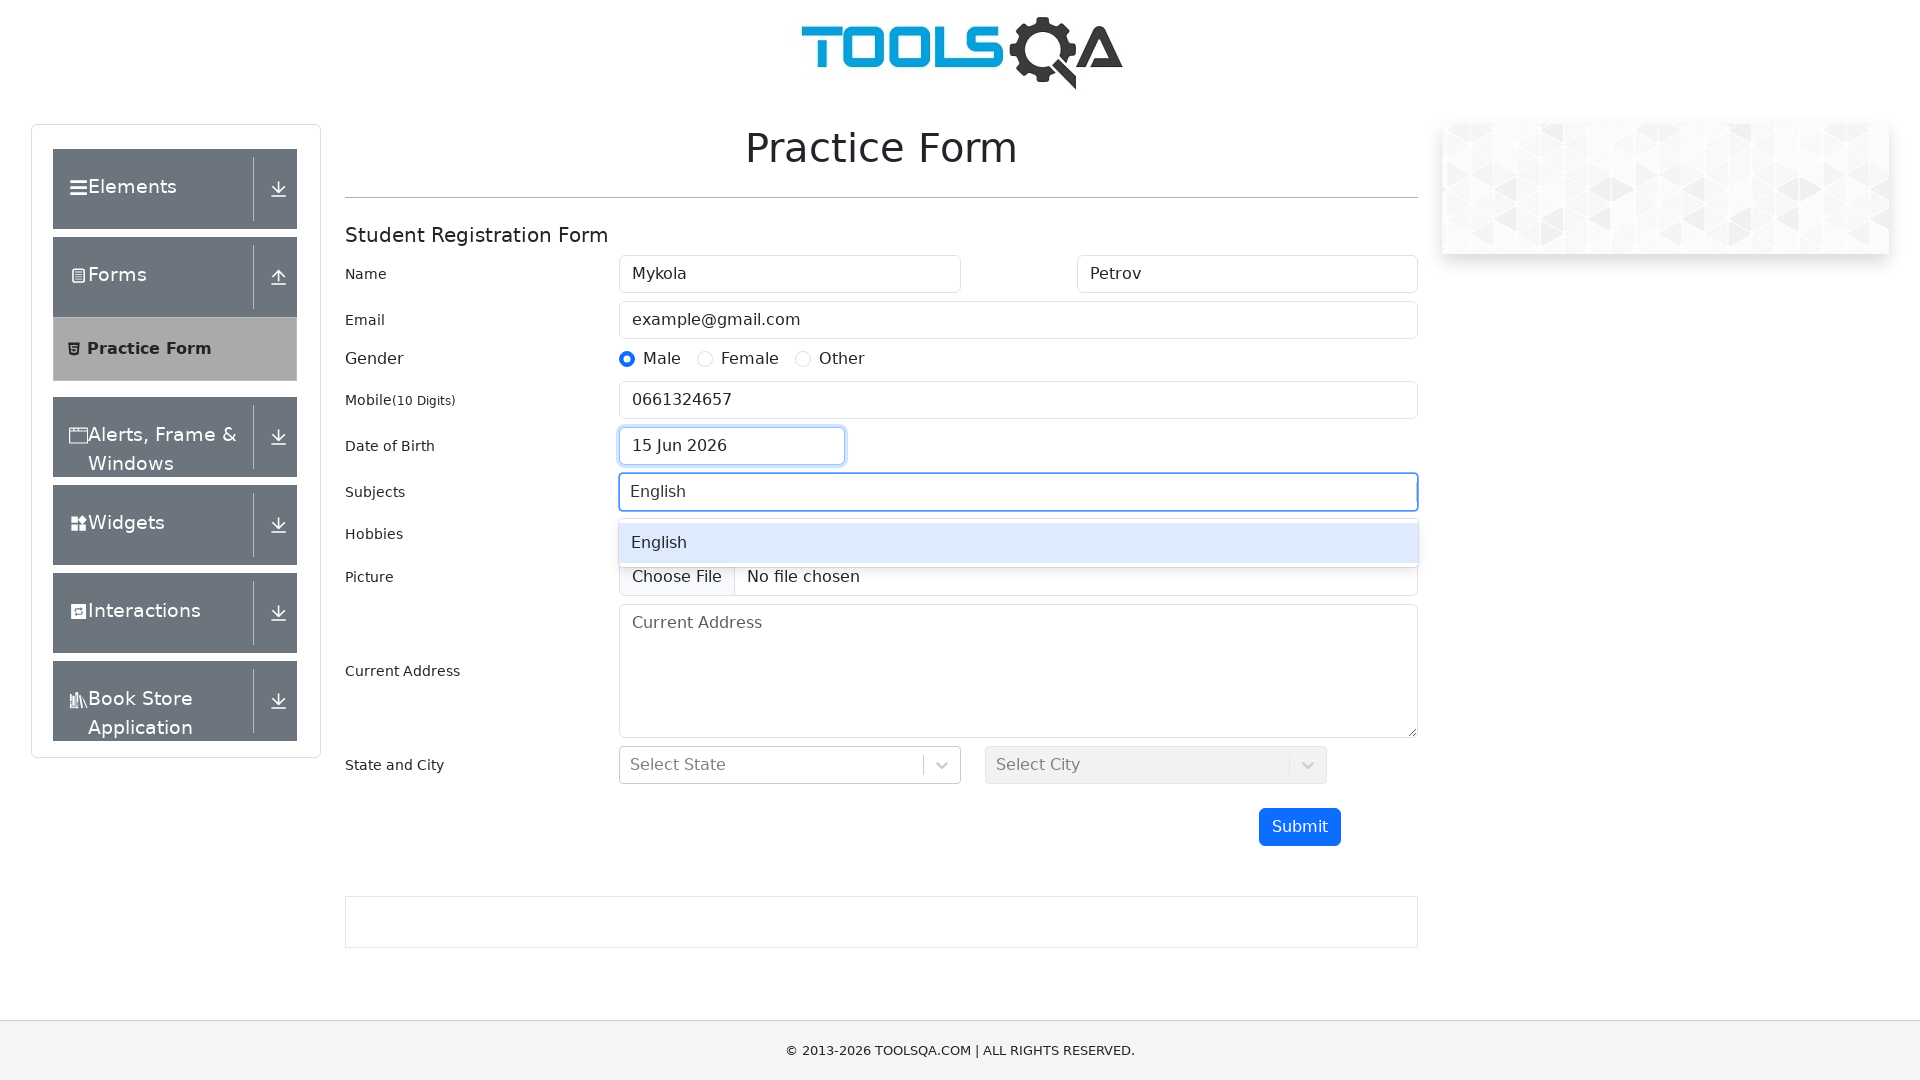

Pressed ArrowDown to navigate subject suggestions
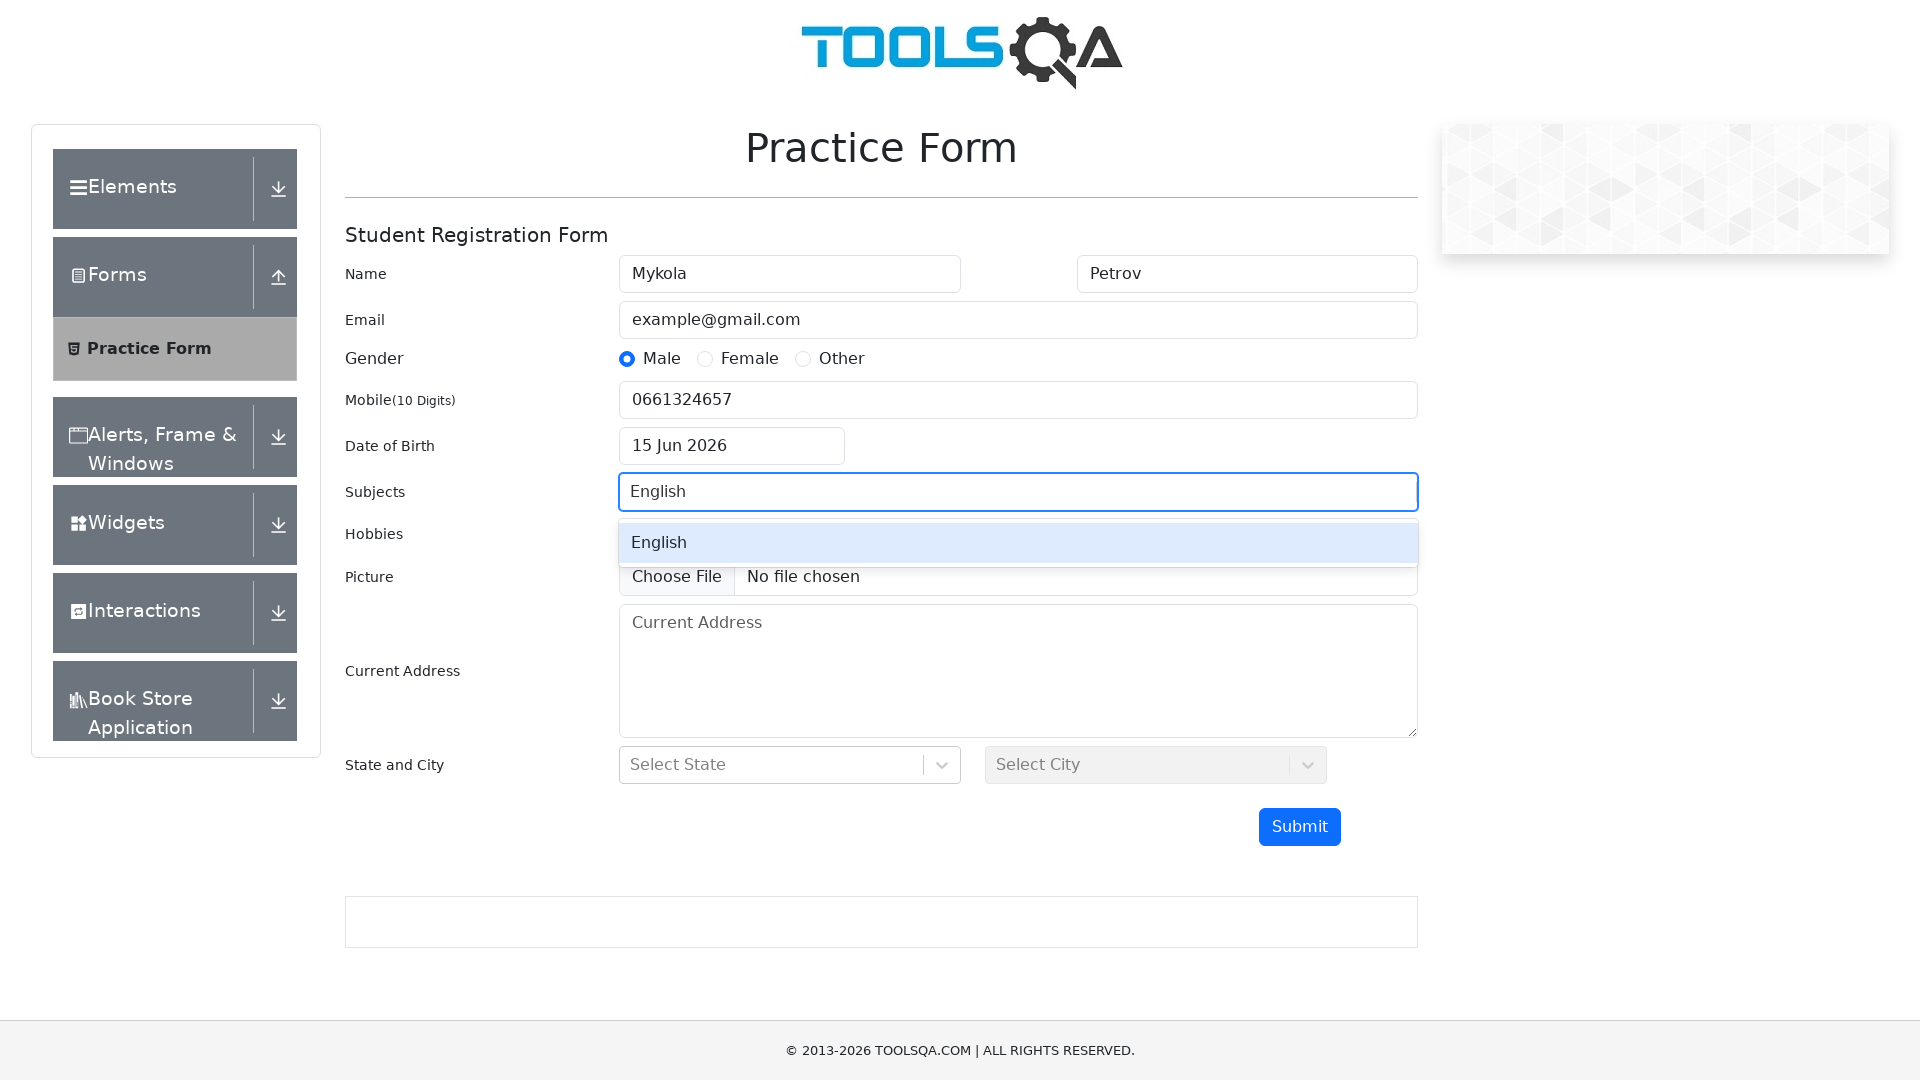

Pressed Enter to select subject suggestion
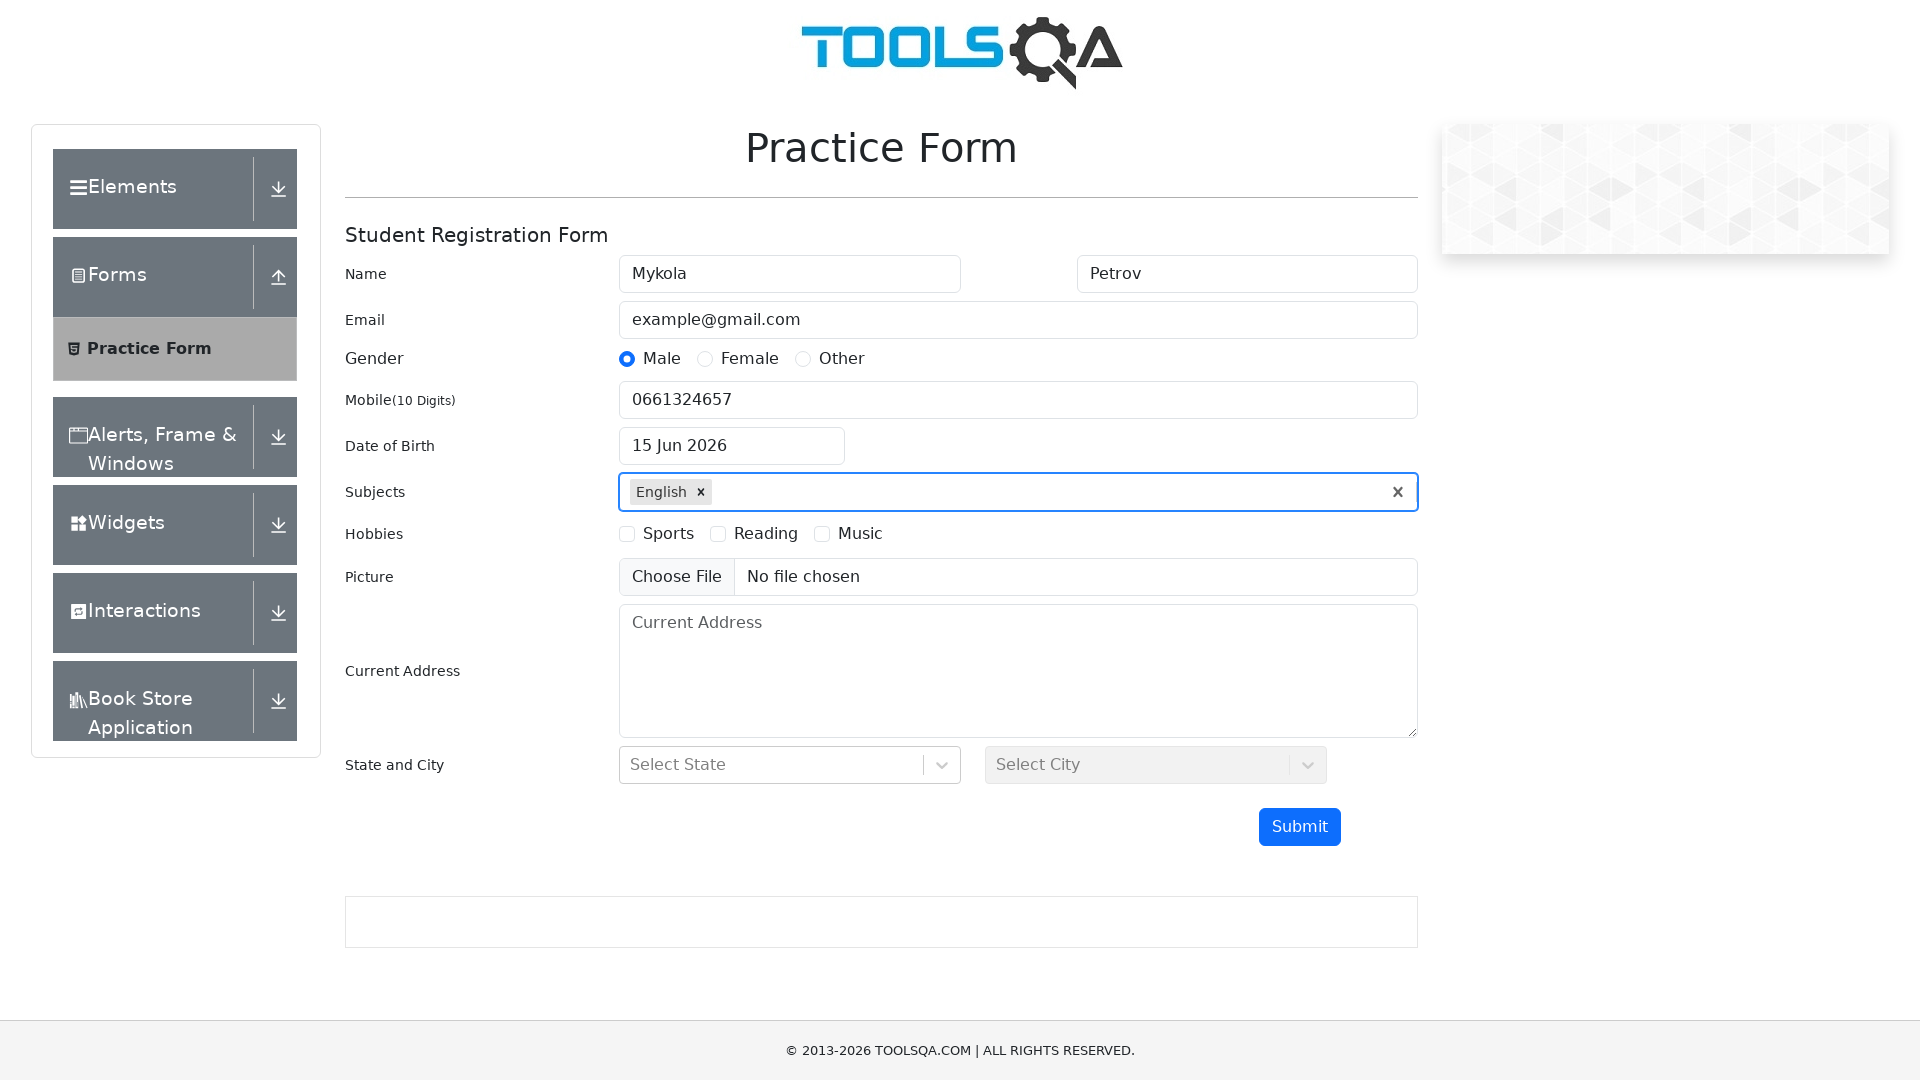

Selected Sports hobby checkbox at (669, 534) on label[for="hobbies-checkbox-1"]
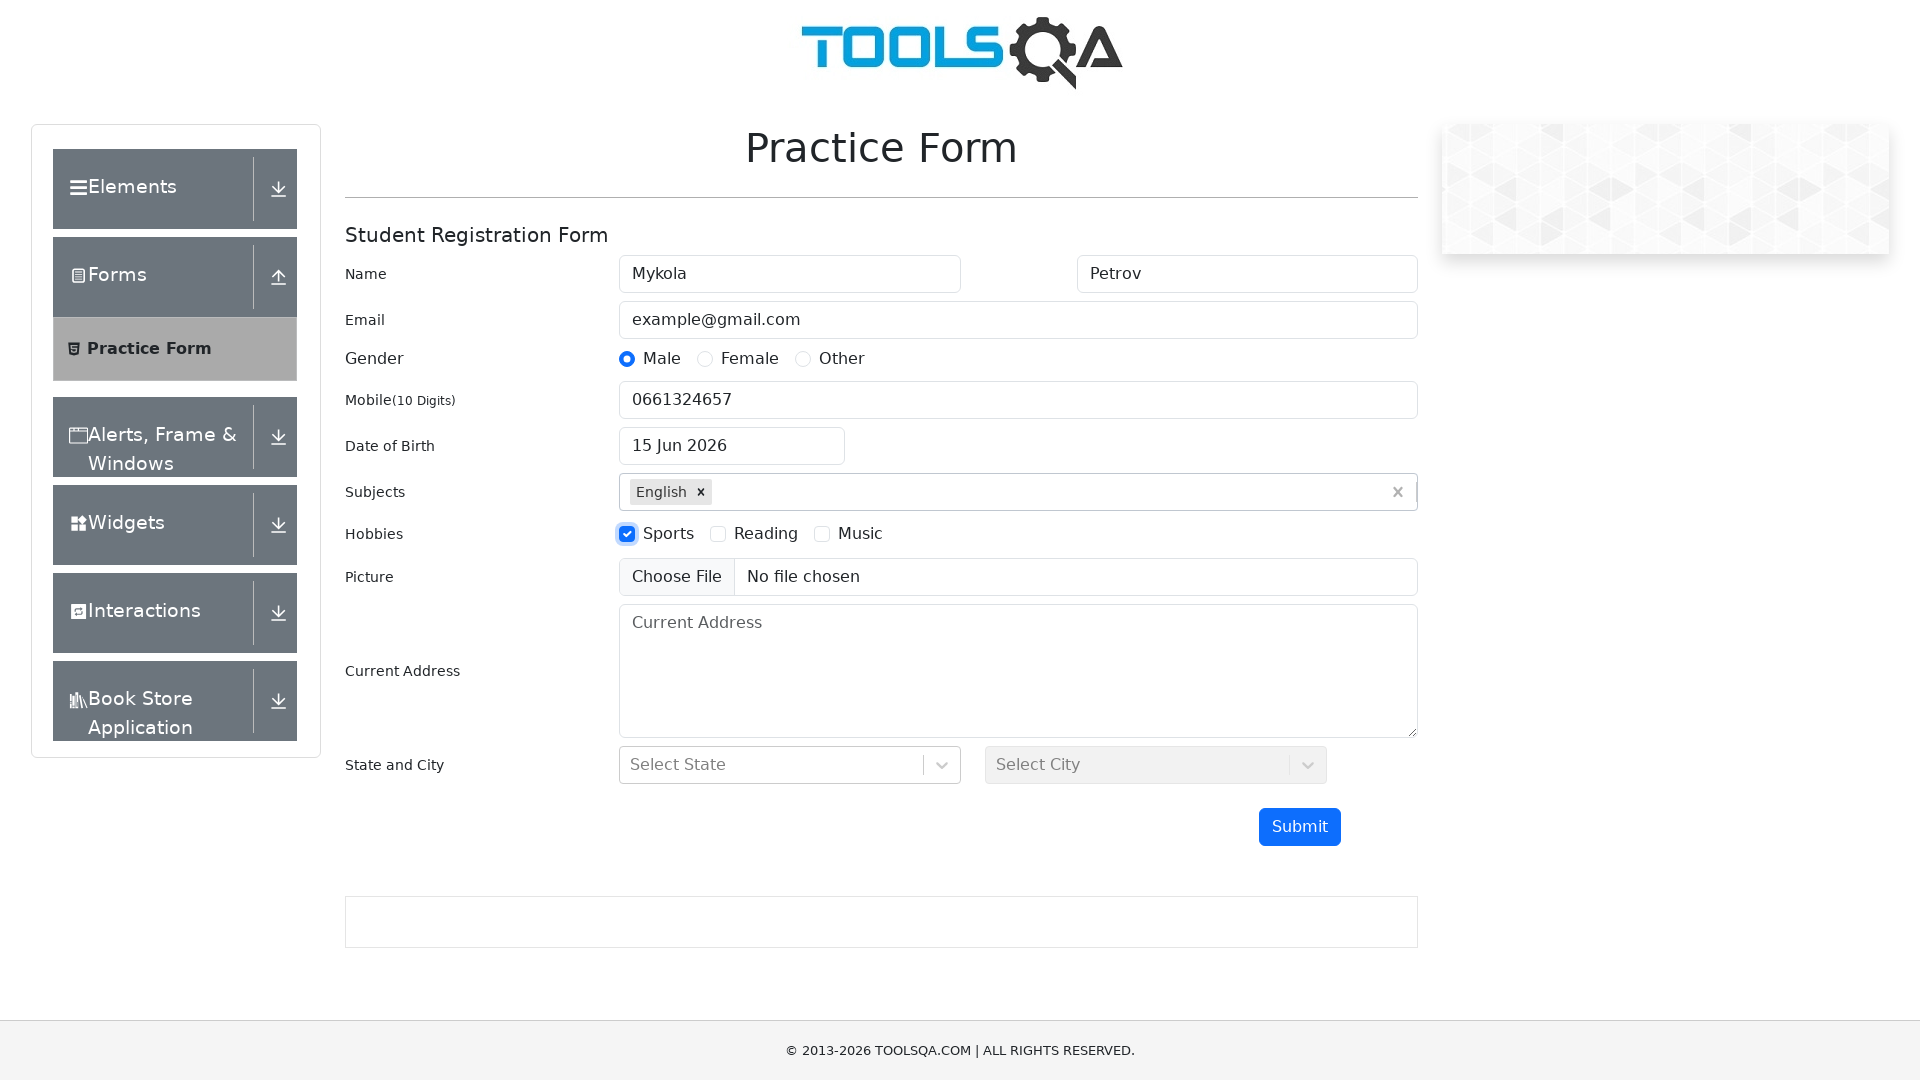

Filled Current Address field with '56 Breakspears Rd, London SE4 1UL, UK' on textarea[placeholder="Current Address"]
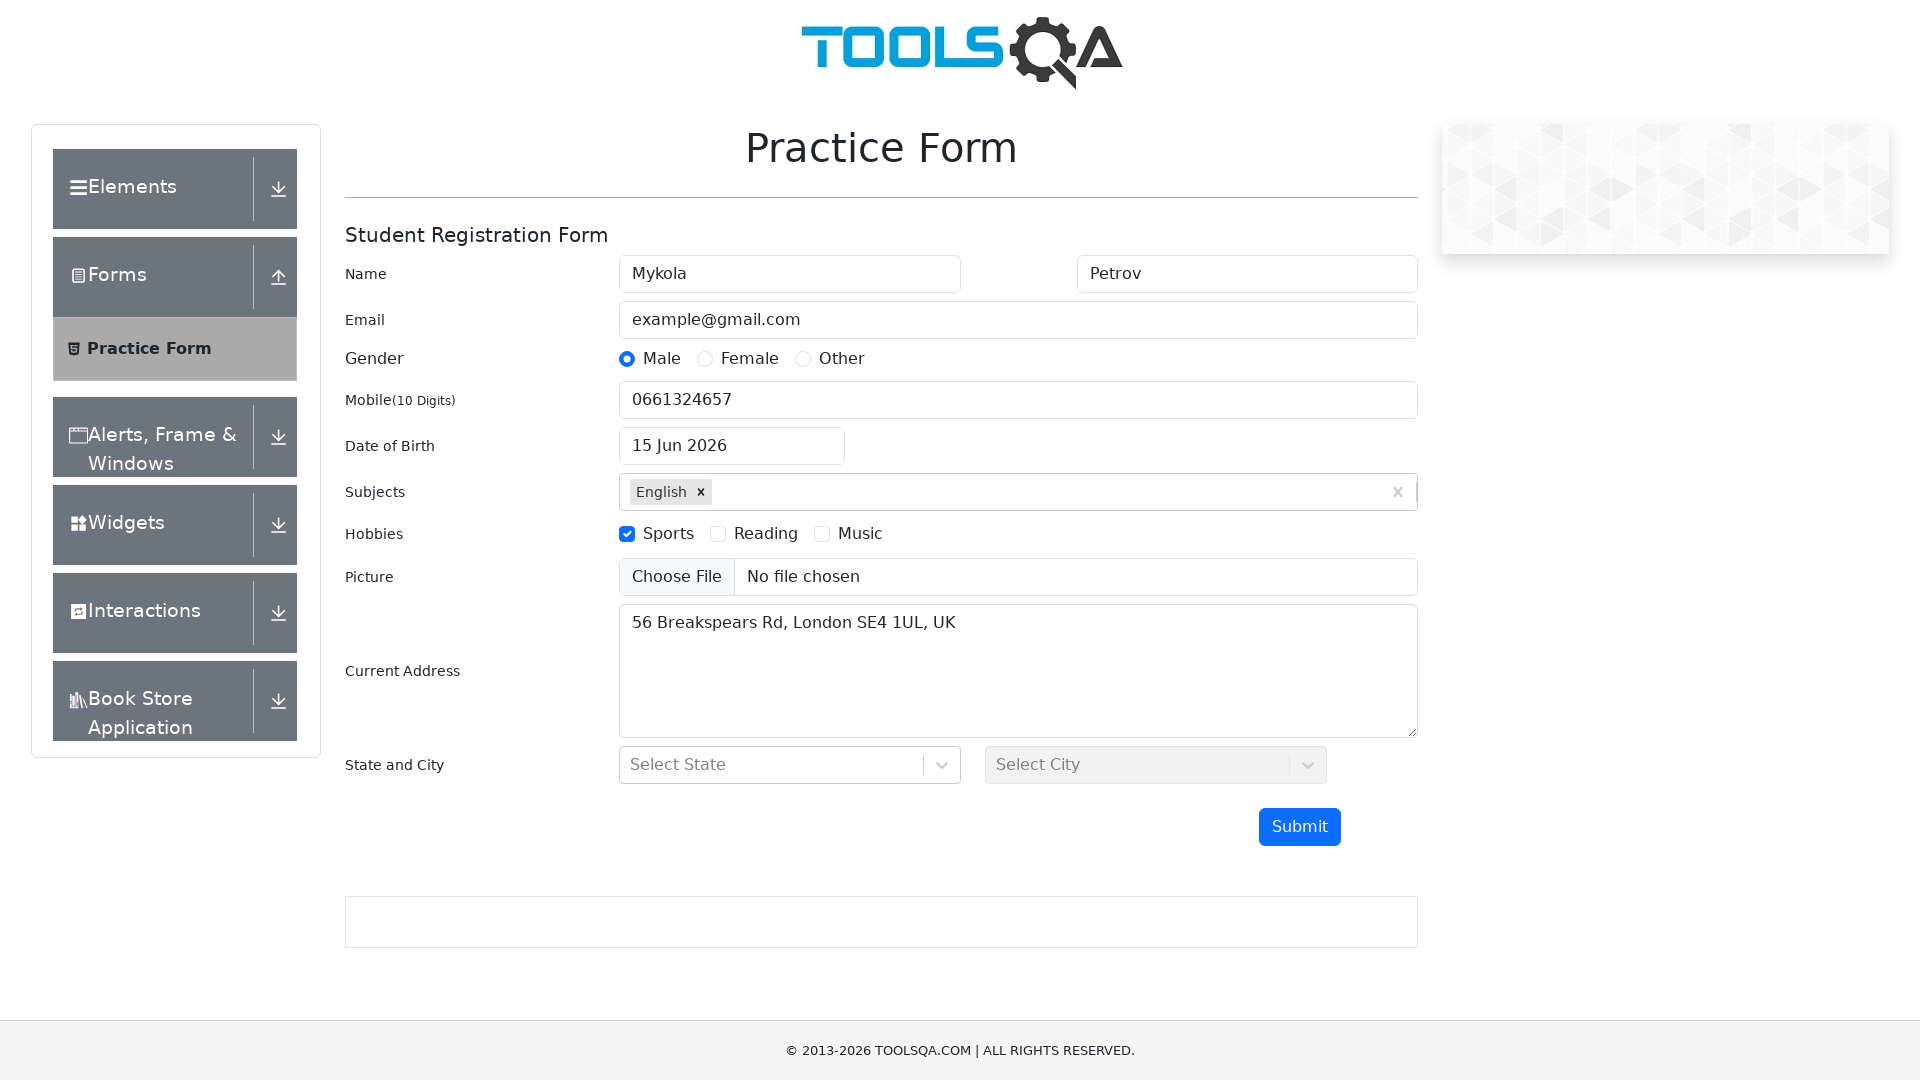

Filled State field with 'NCR' on input#react-select-3-input
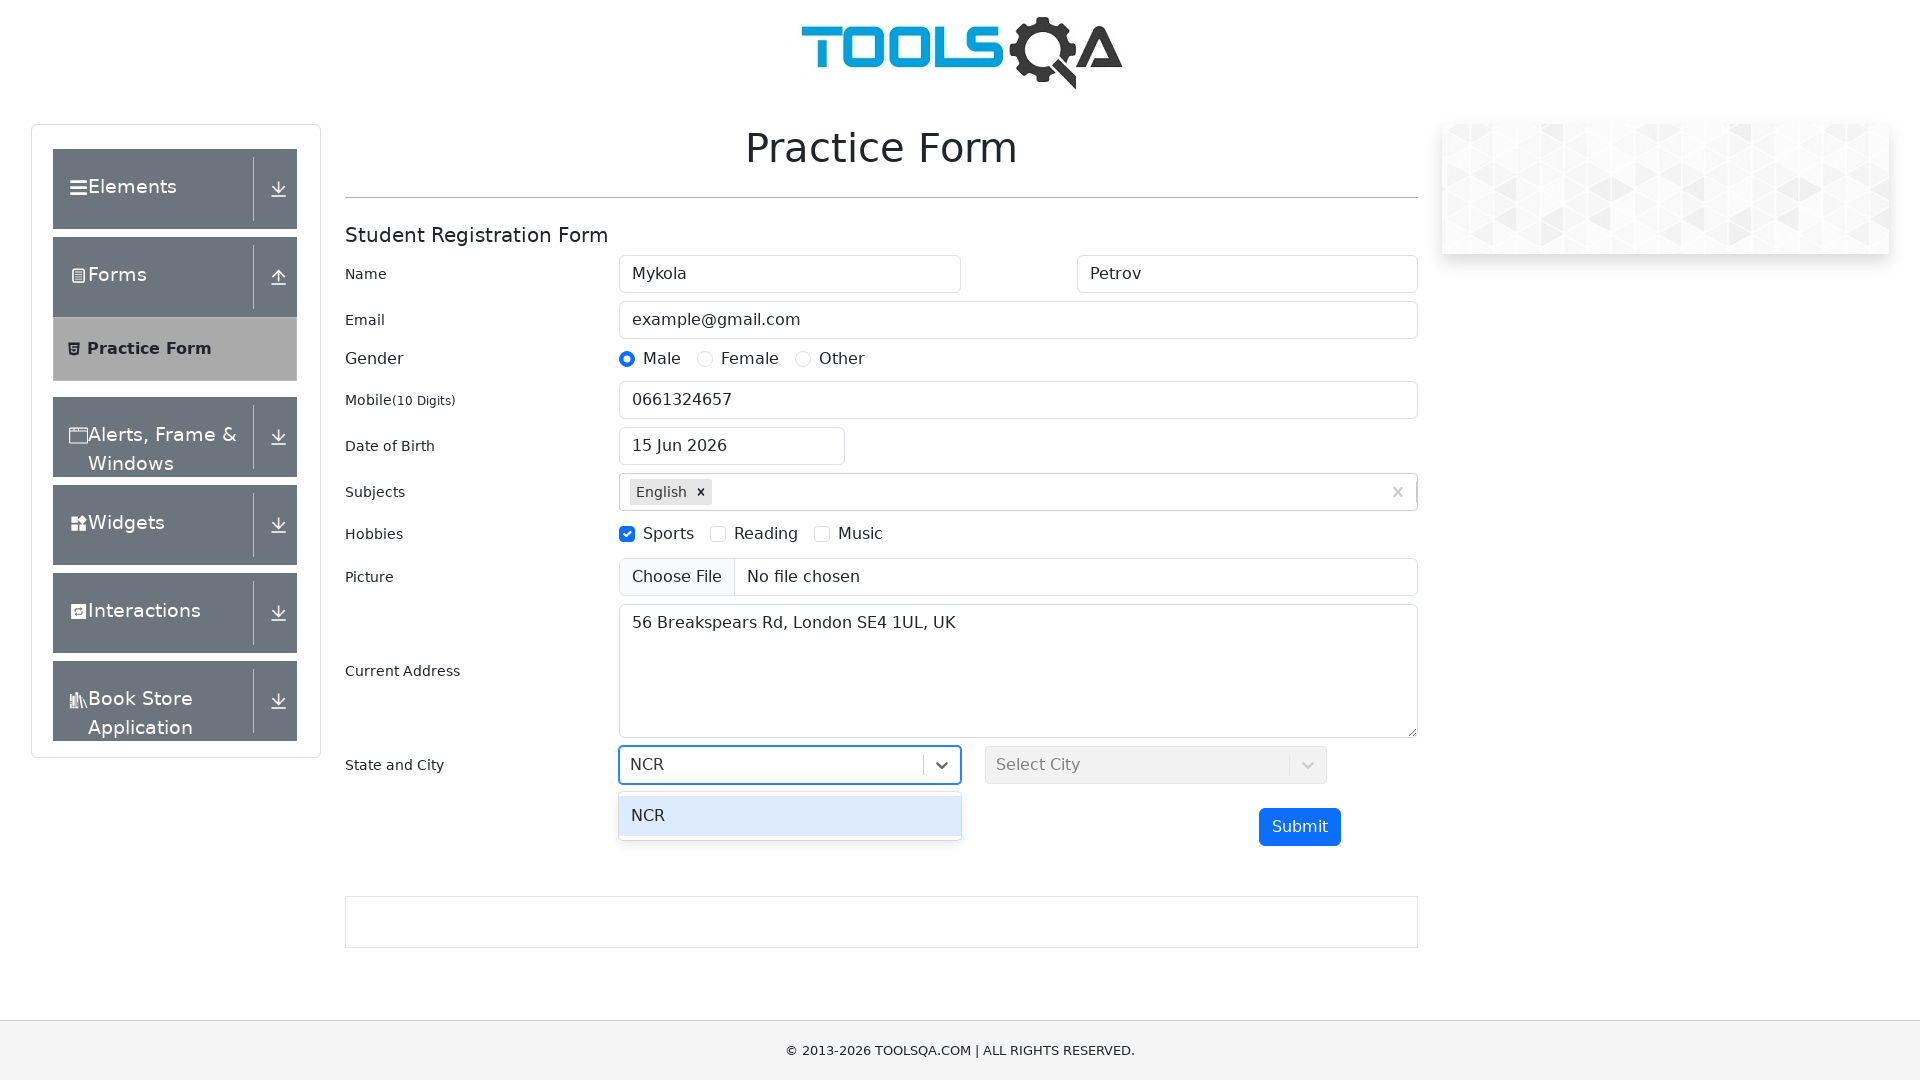

Pressed Enter to confirm State selection
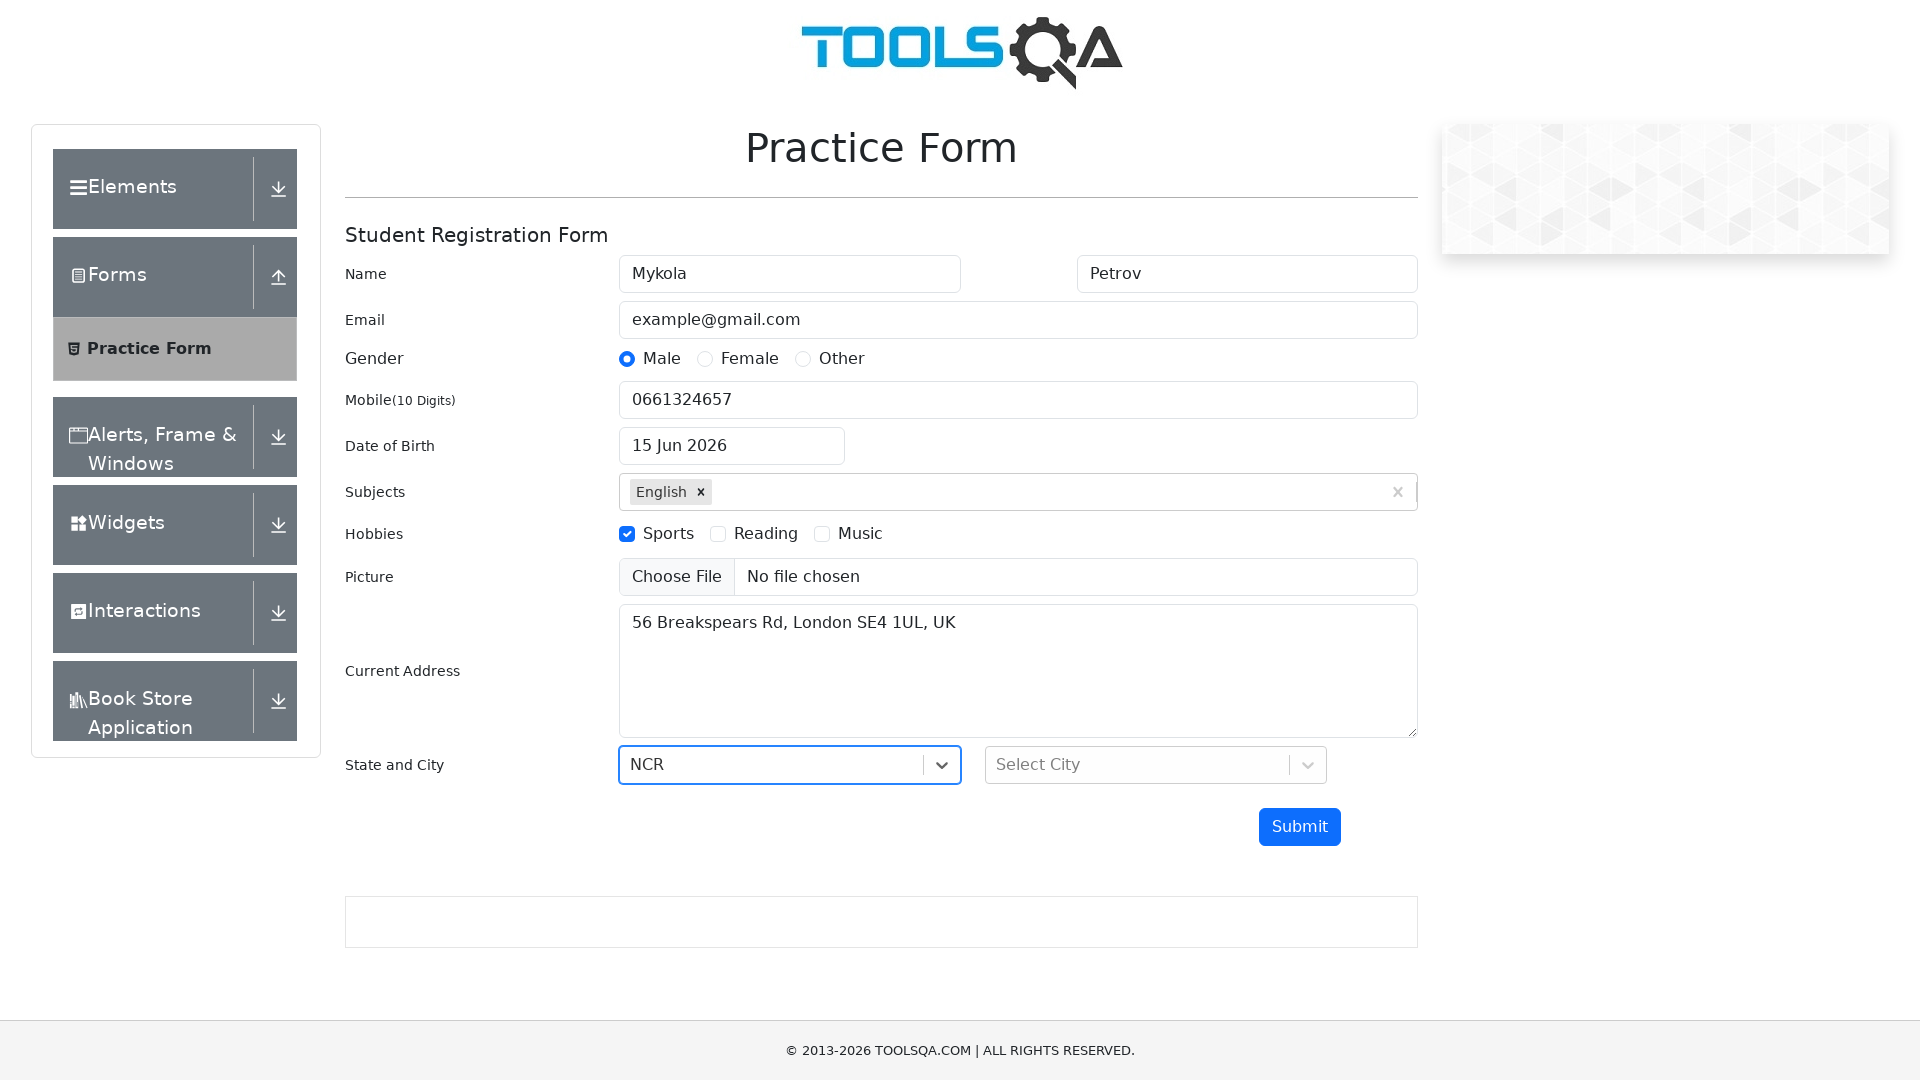

Filled City field with 'Delhi' on input#react-select-4-input
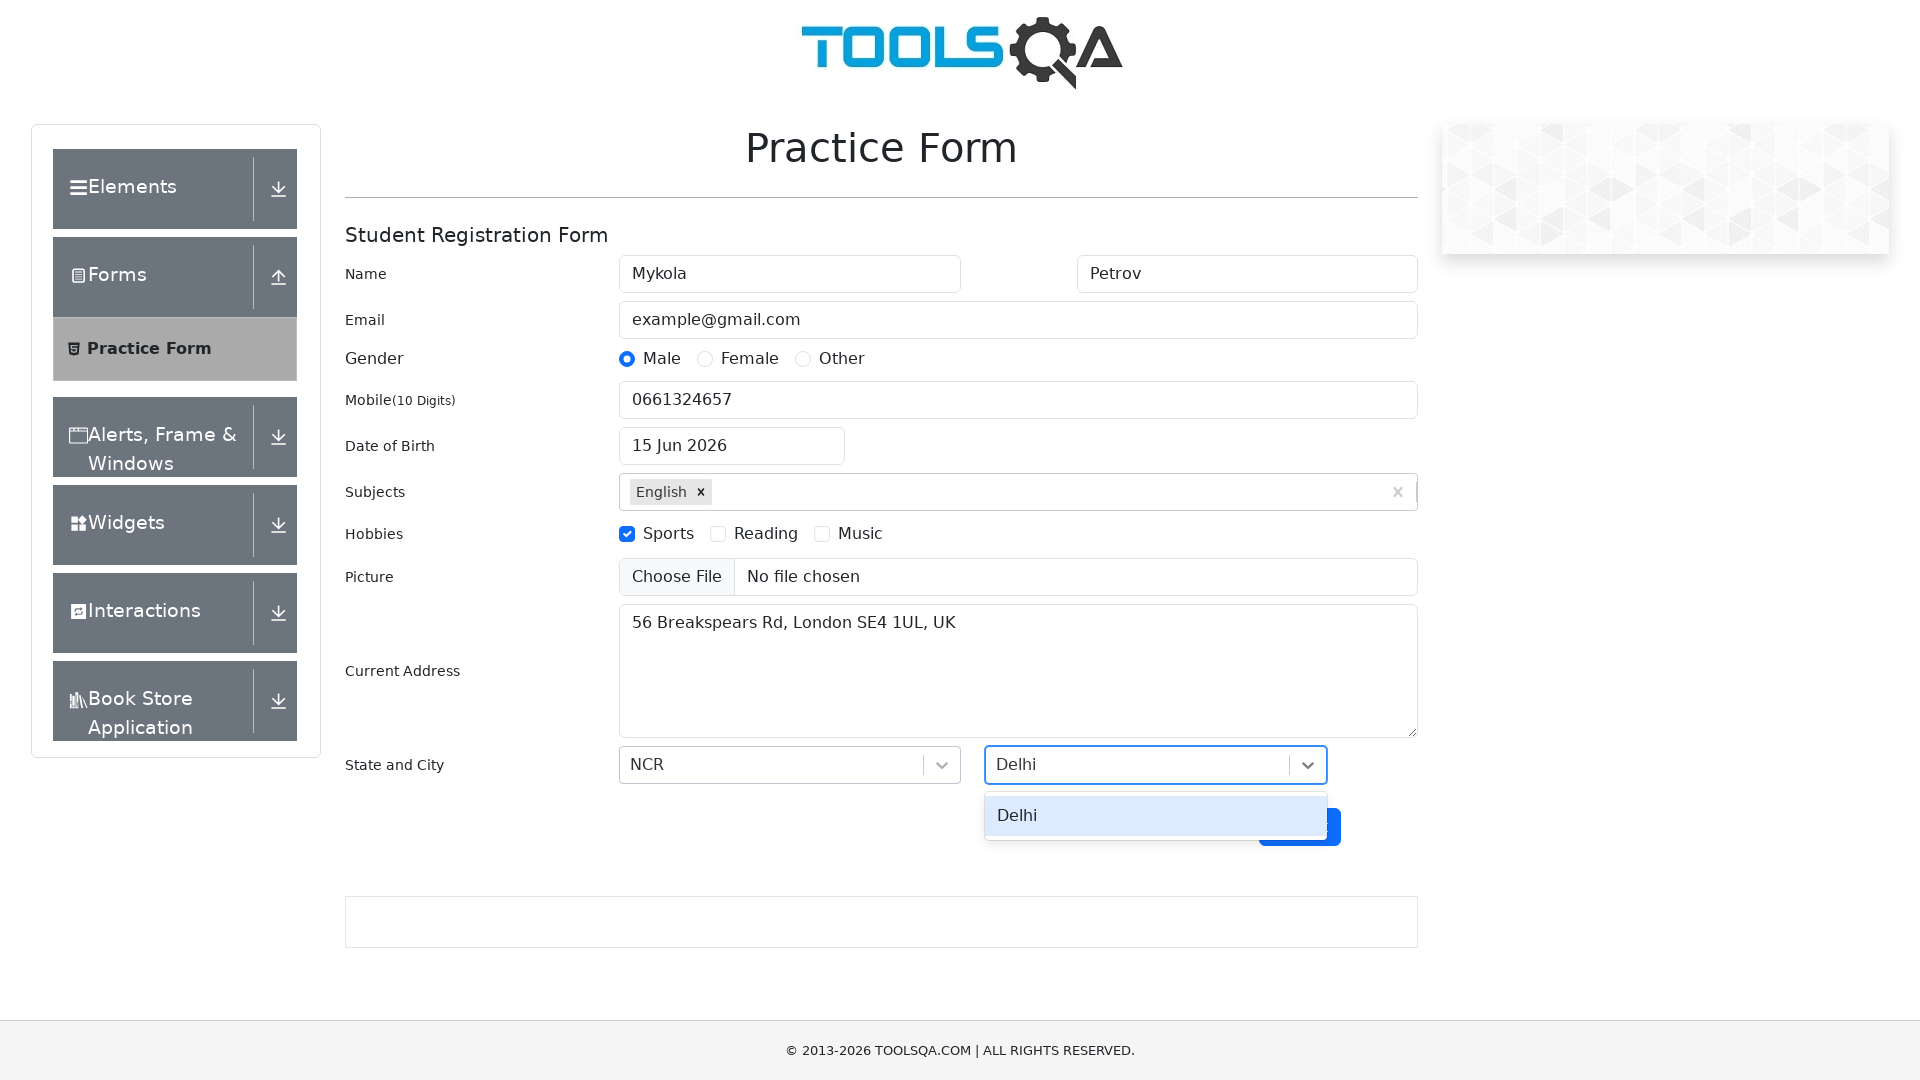

Pressed Enter to confirm City selection
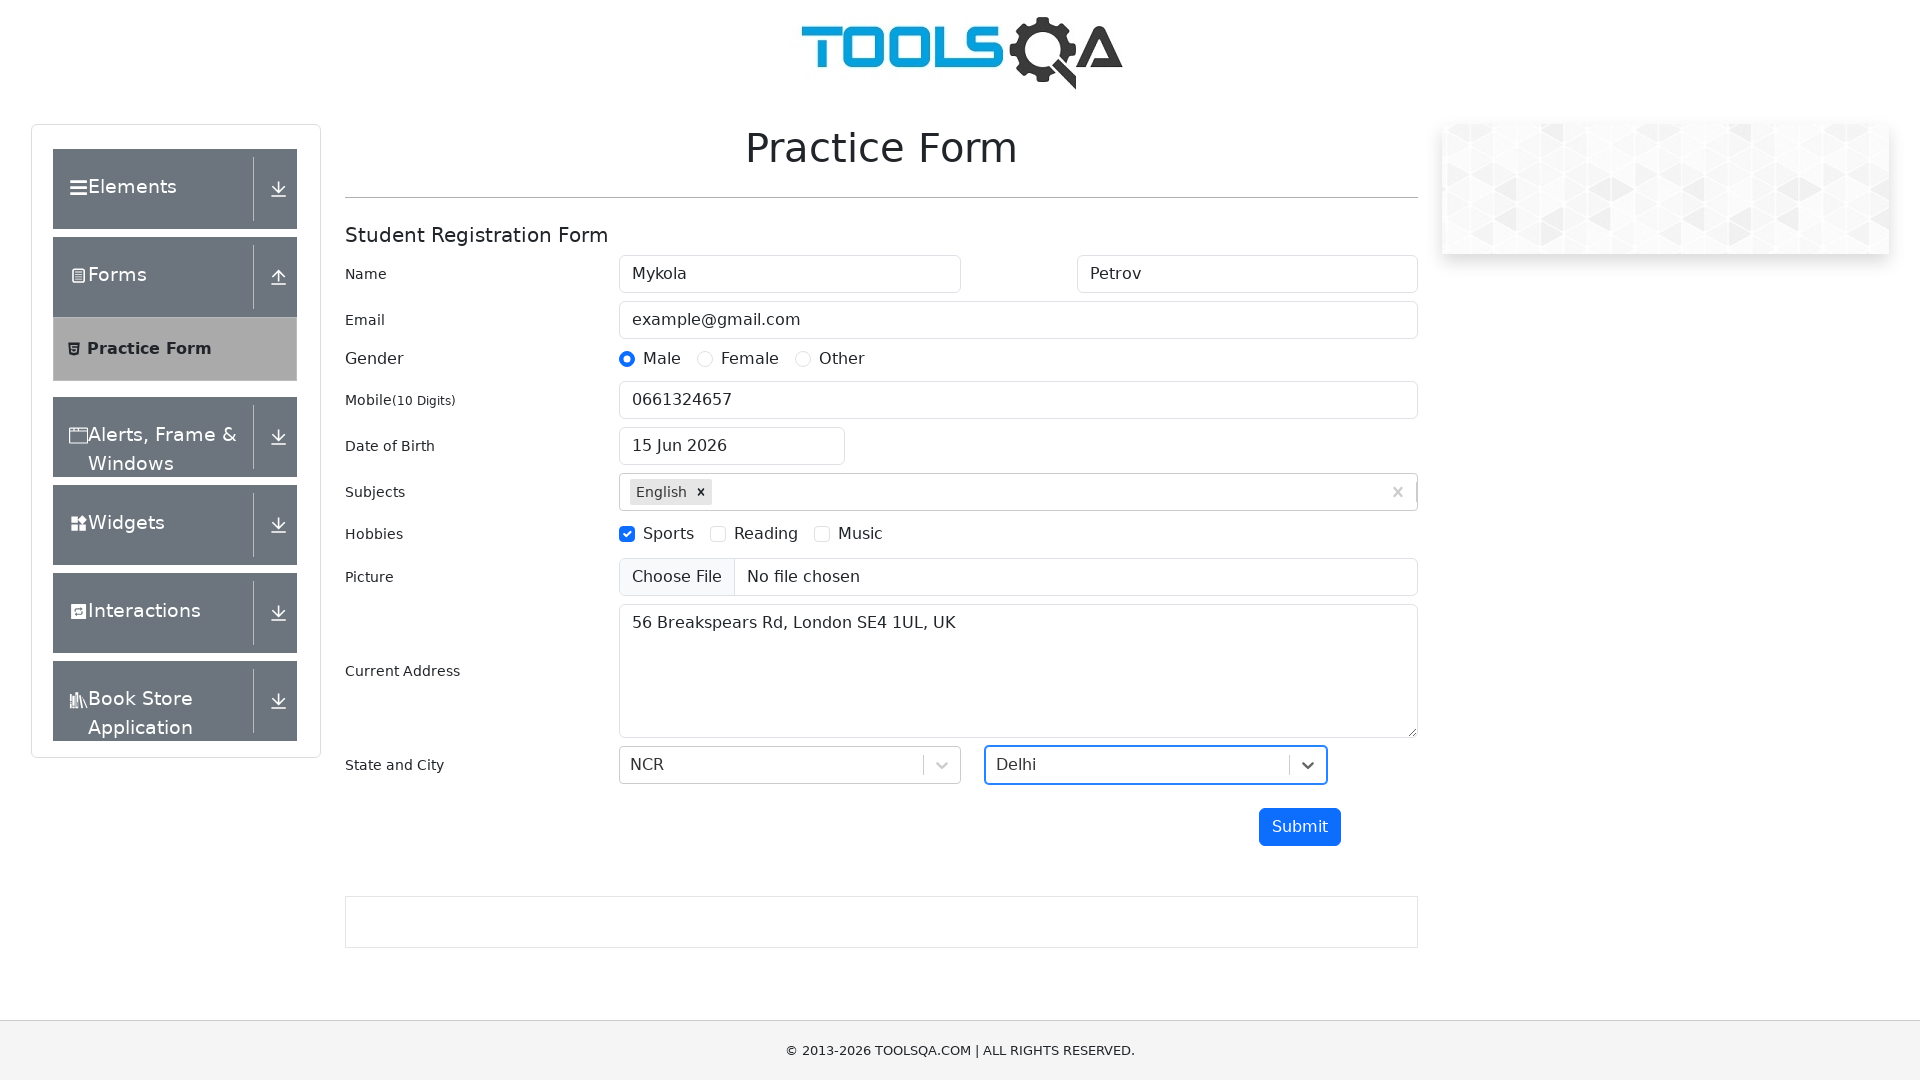

Clicked Submit button to submit the form at (1300, 827) on #submit
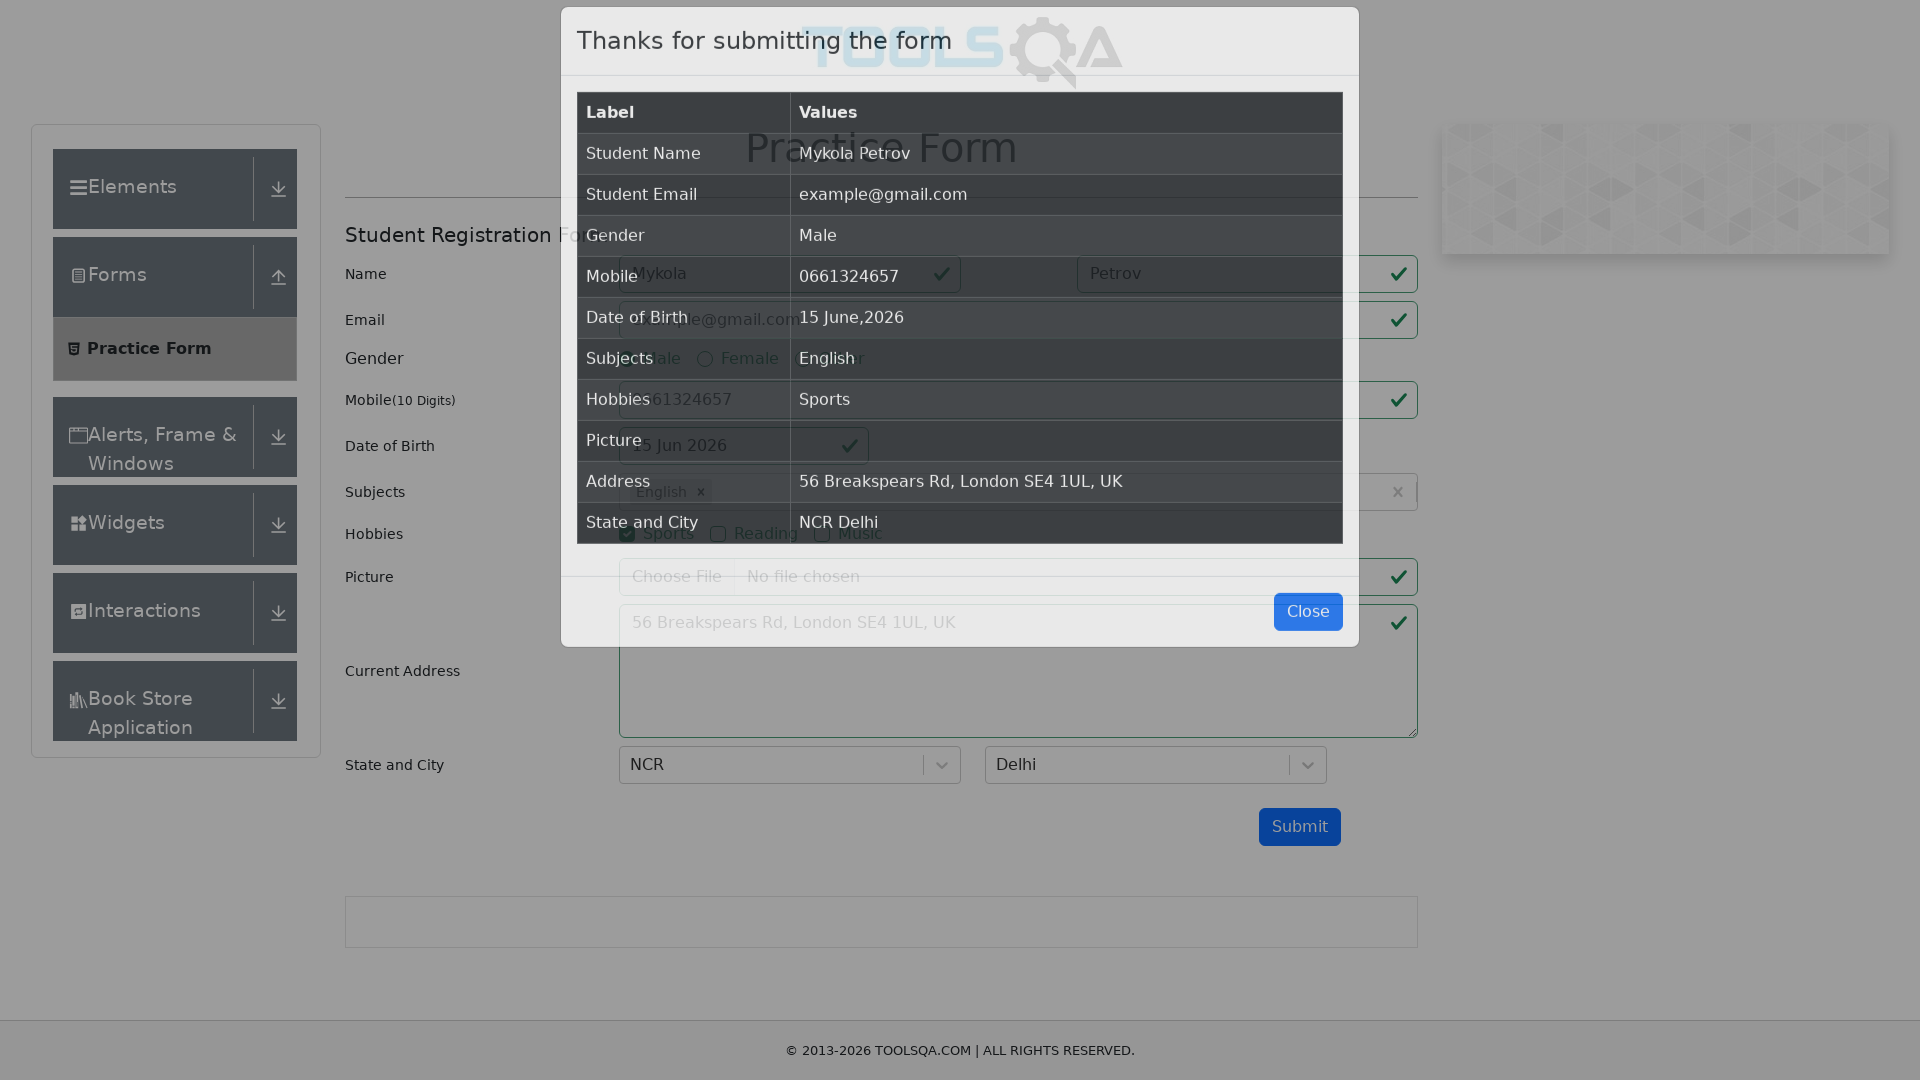

Confirmation modal appeared
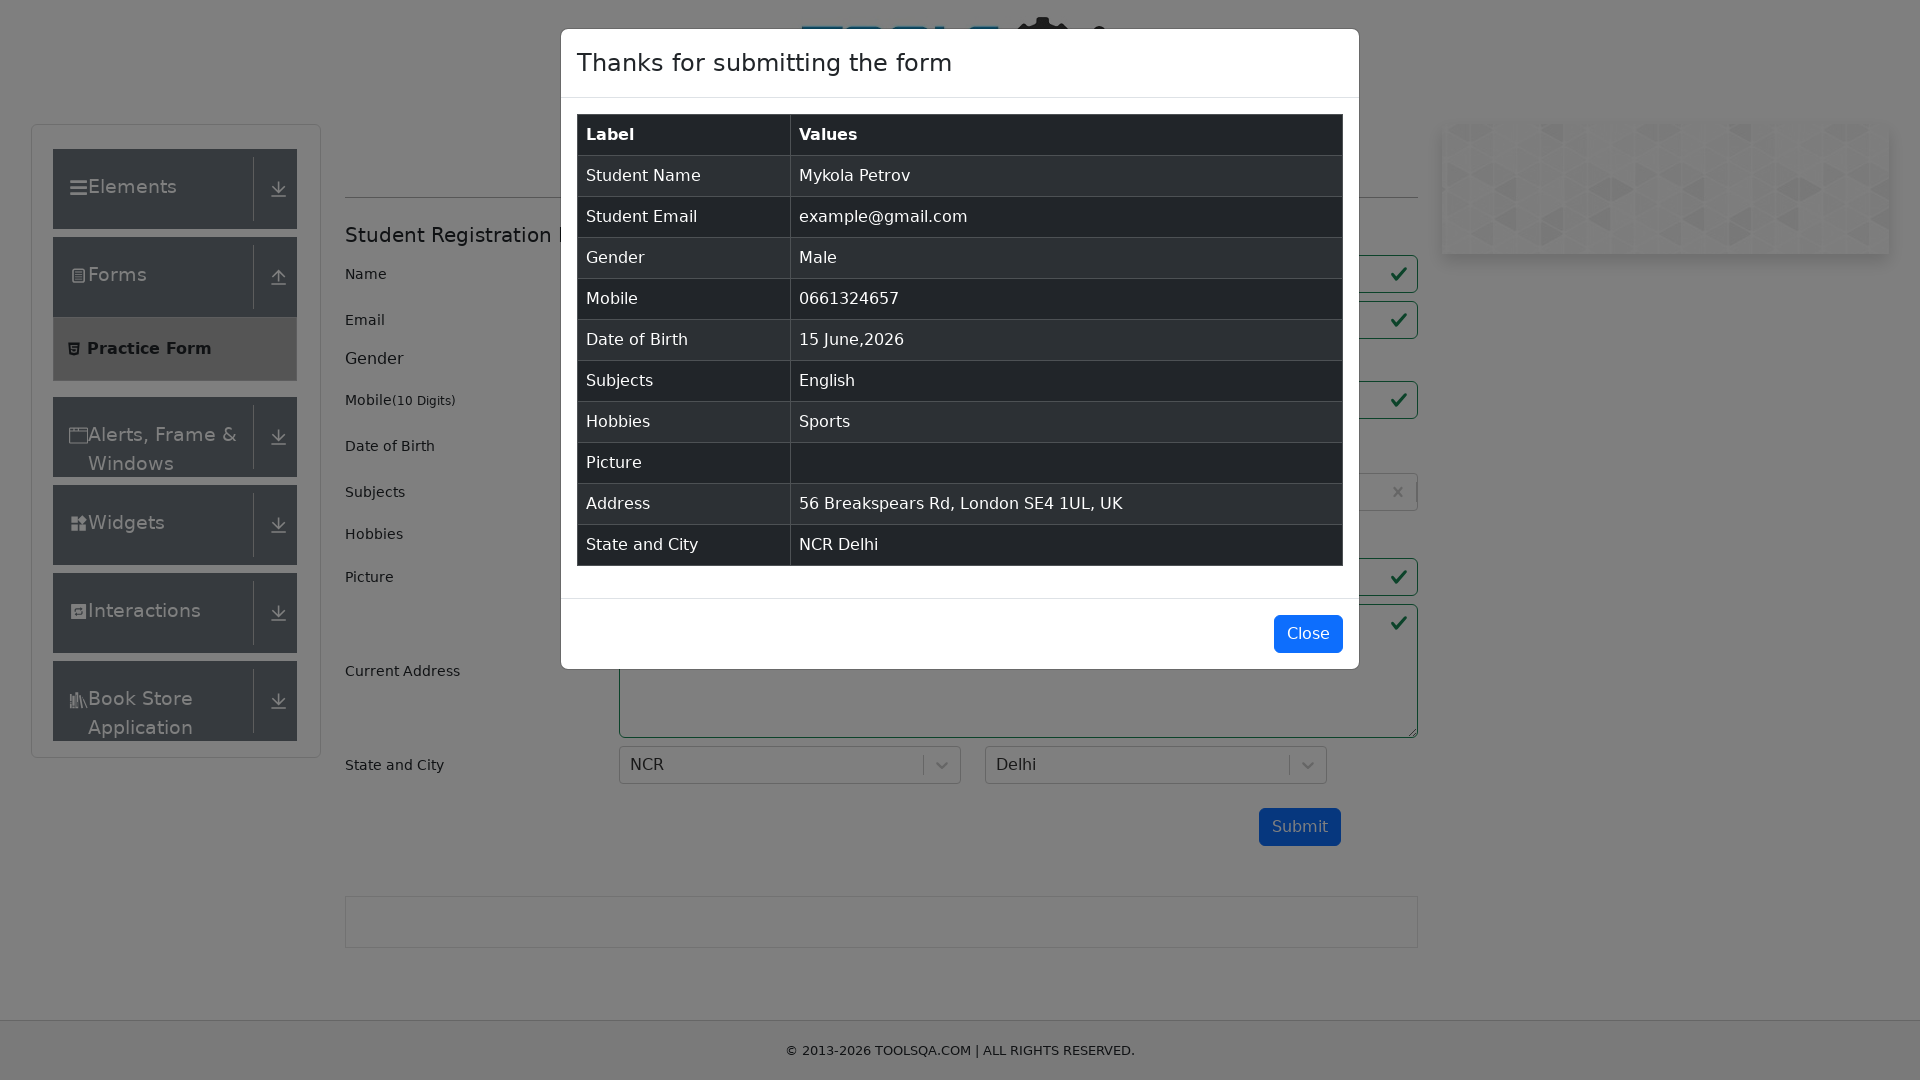

Closed confirmation modal at (1308, 634) on #closeLargeModal
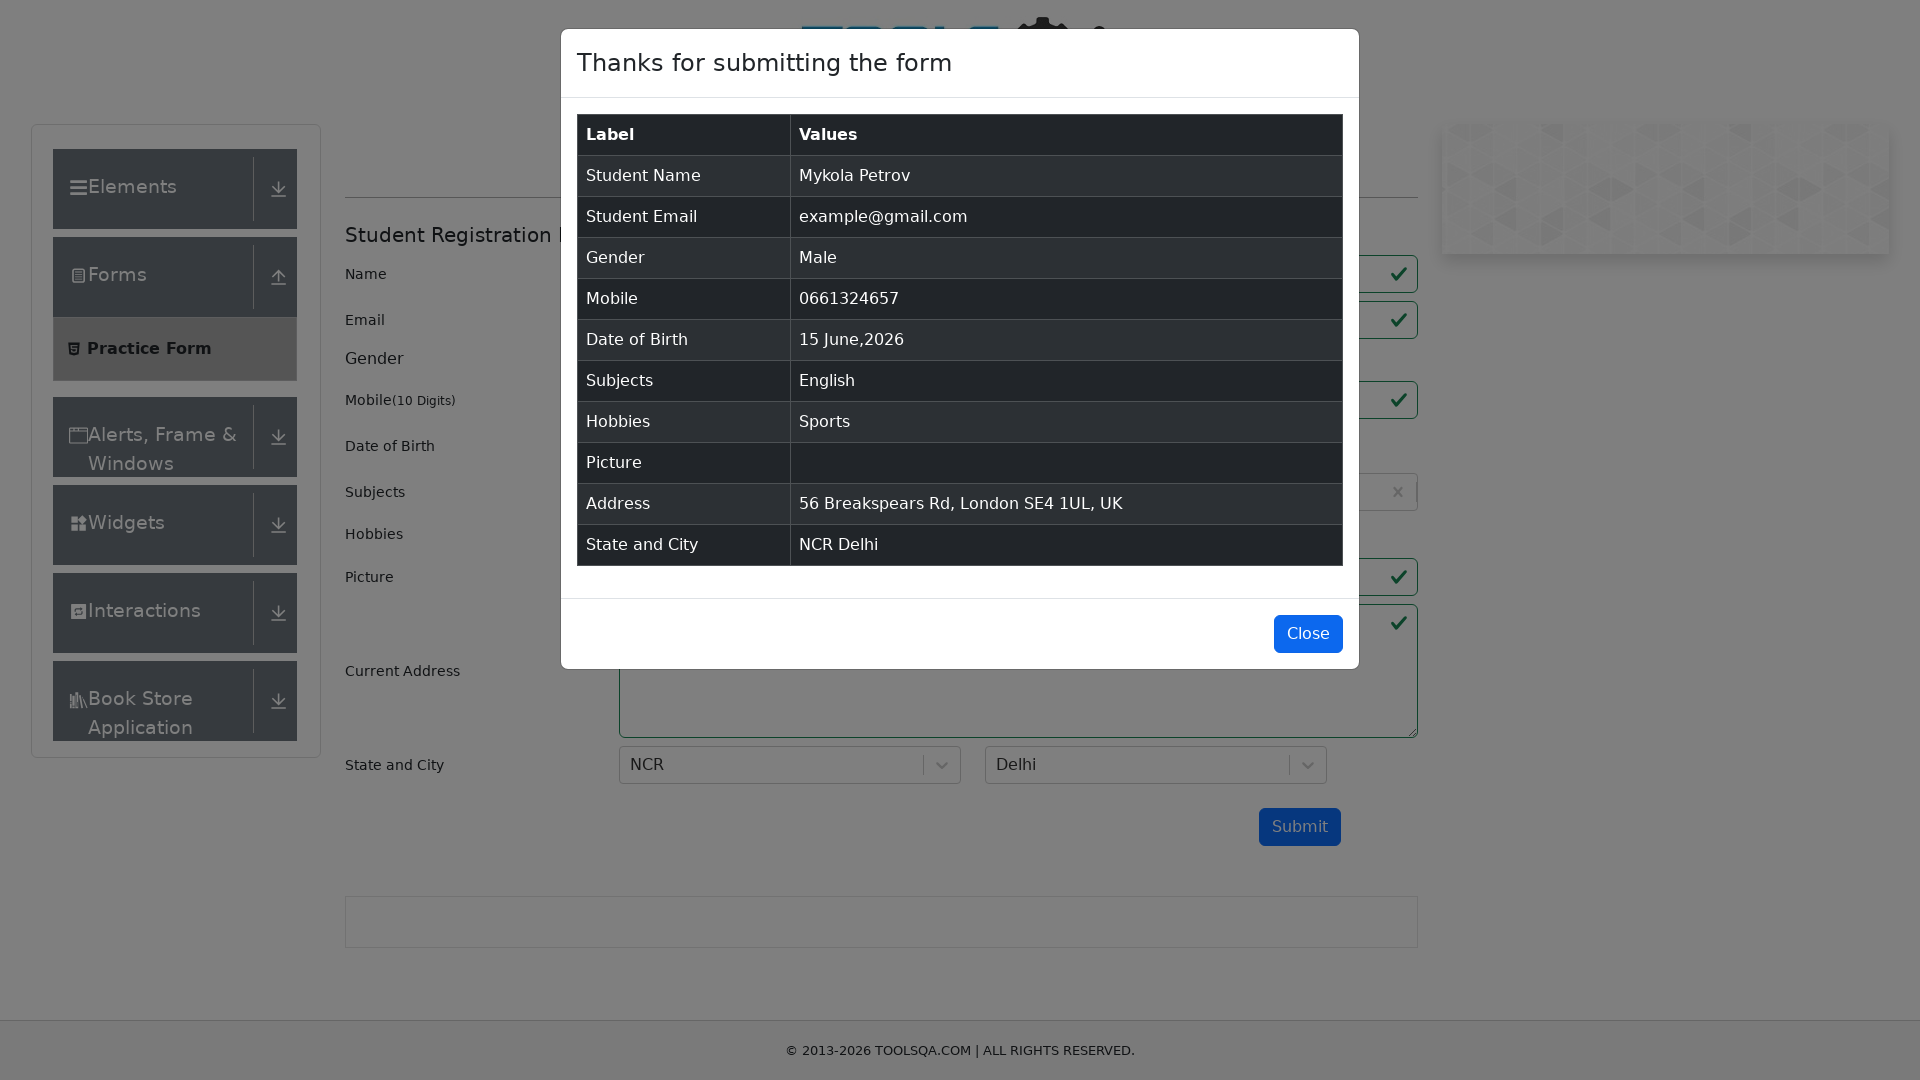

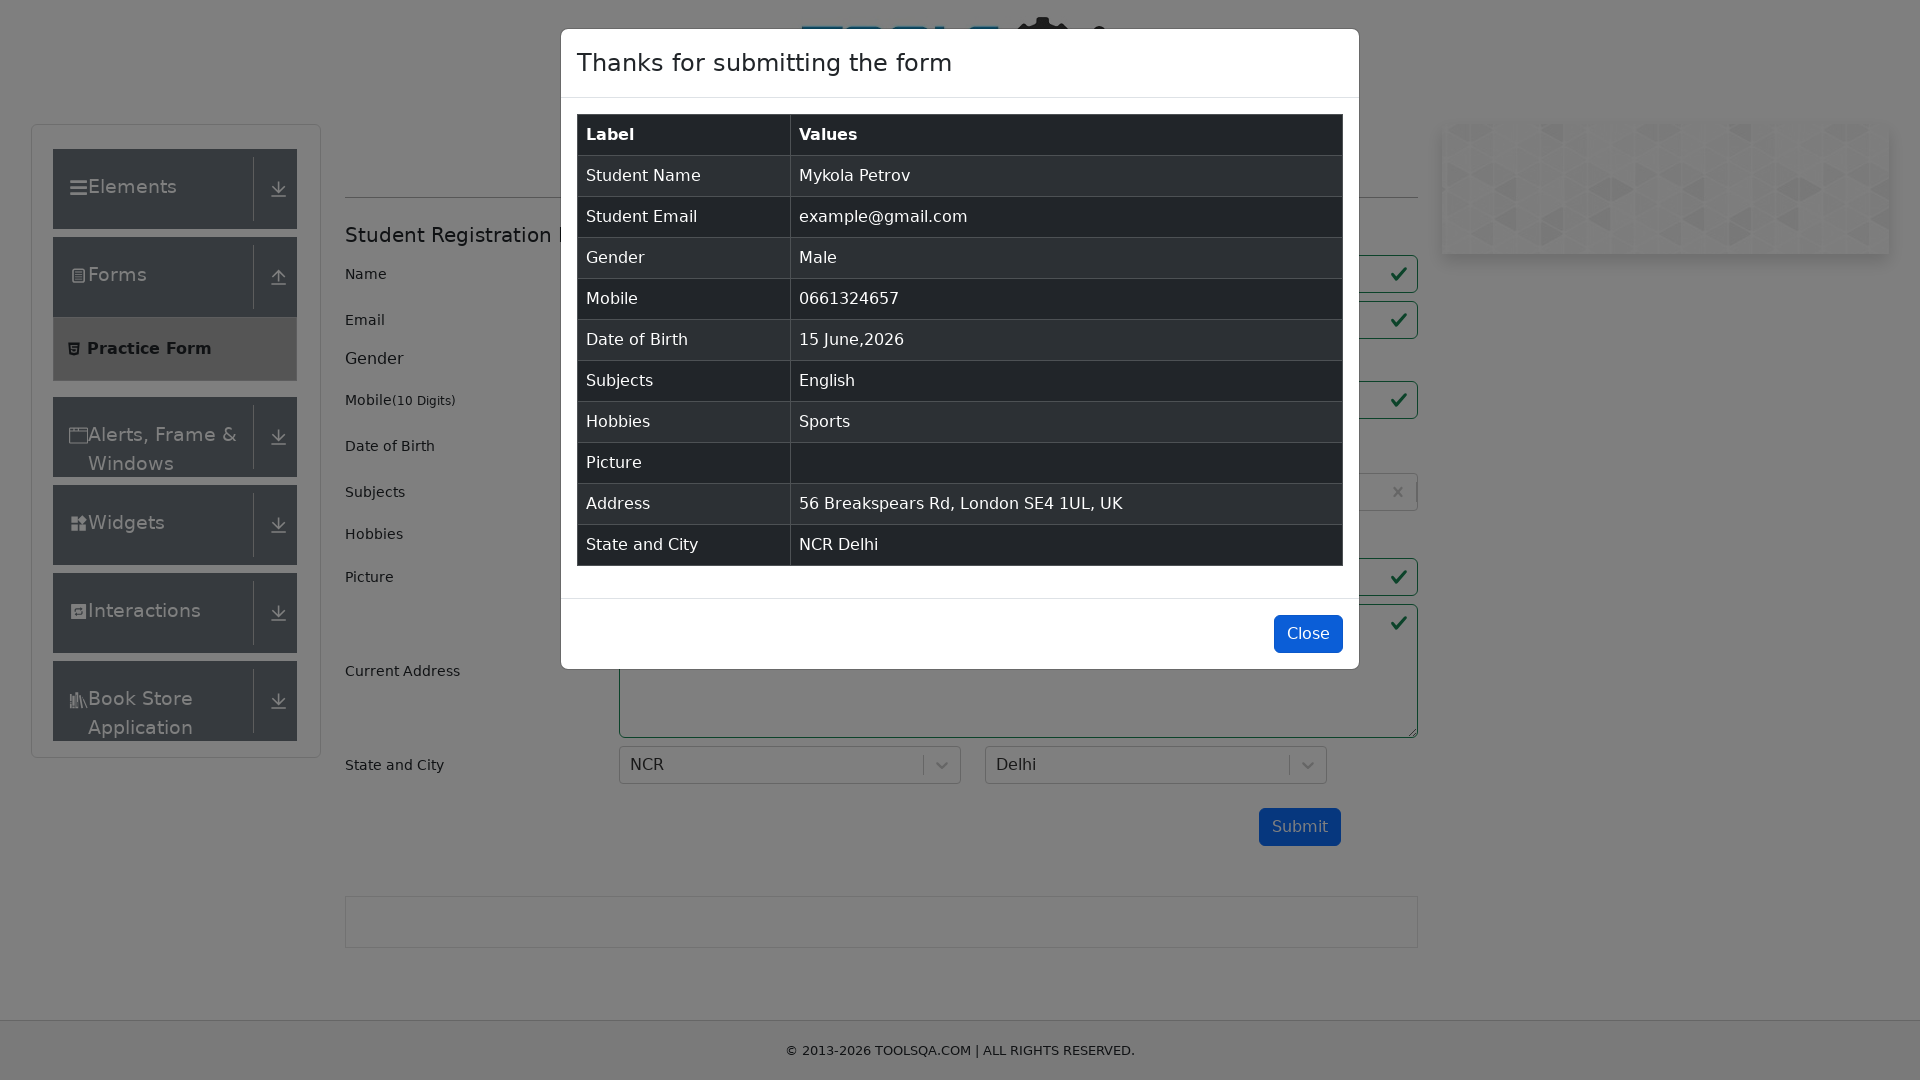